Automates the 2048 game by repeatedly pressing arrow keys in a pattern (up, right, up, right, up, right, up, right, up, left) for 20 moves

Starting URL: https://gabrielecirulli.github.io/2048/

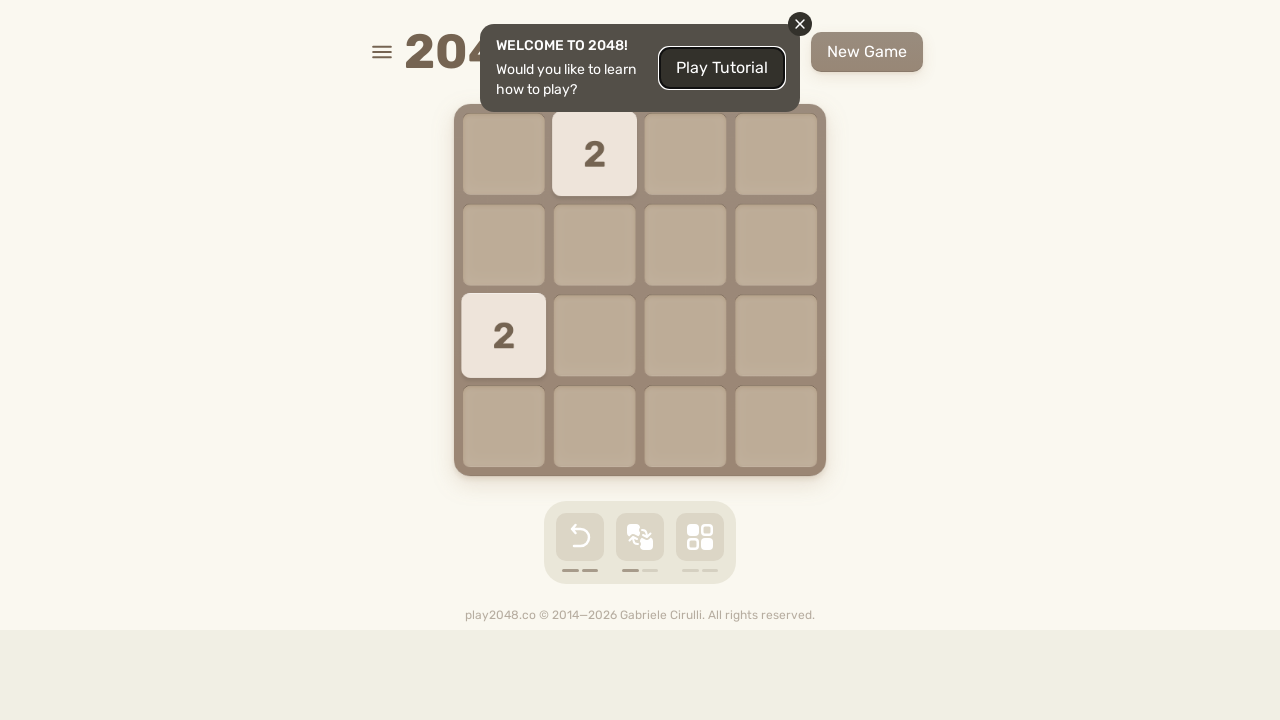

Located HTML element for keyboard input focus
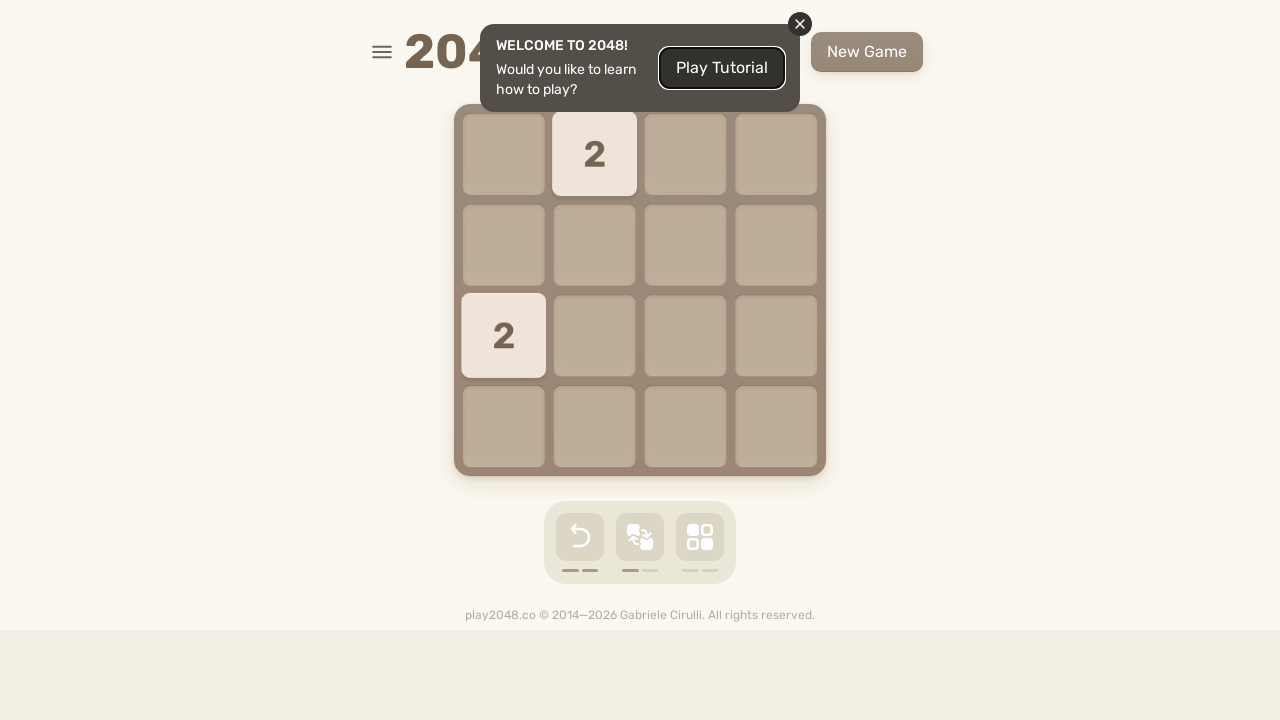

Move 1: Pressed ArrowUp
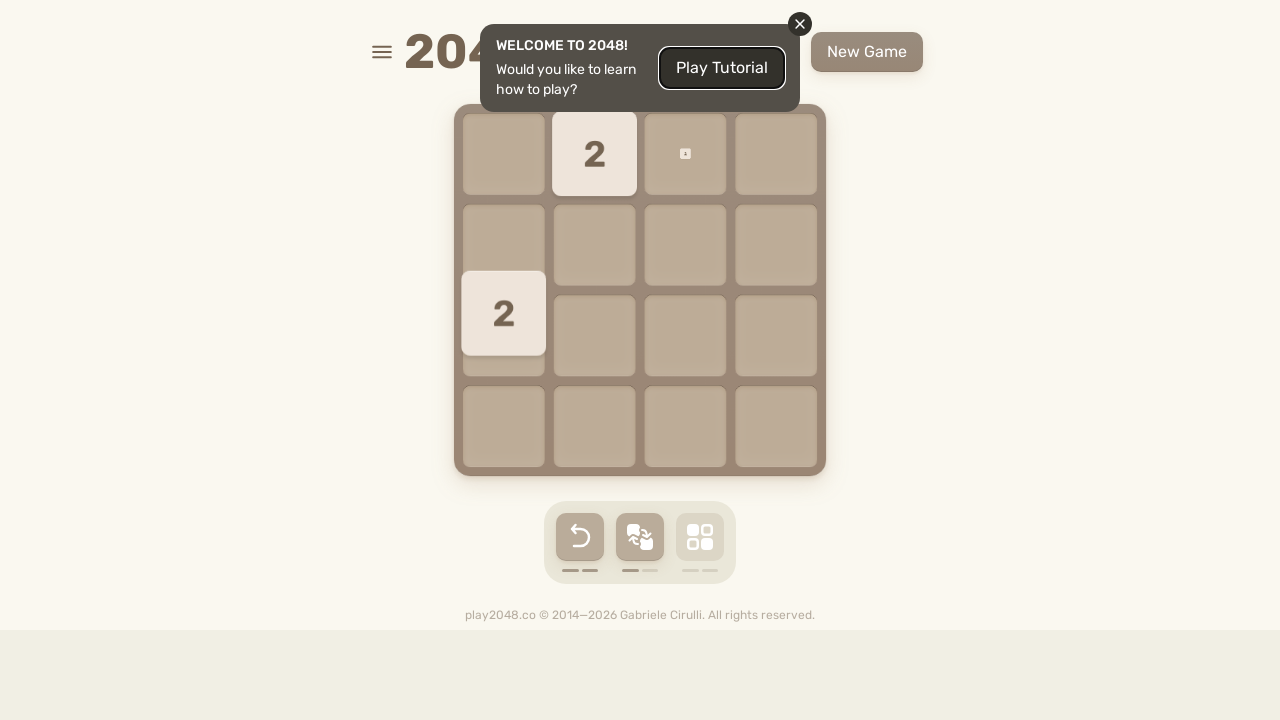

Waited 500ms for animation after move 1
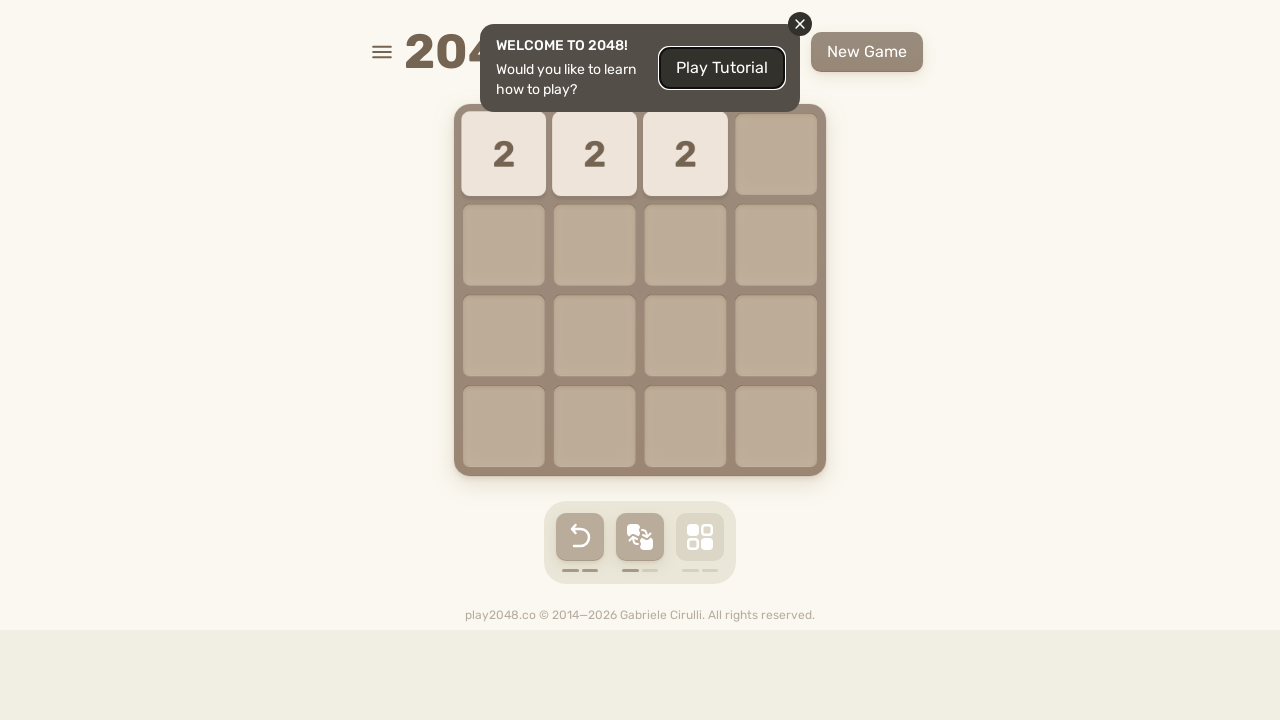

Move 2: Pressed ArrowRight
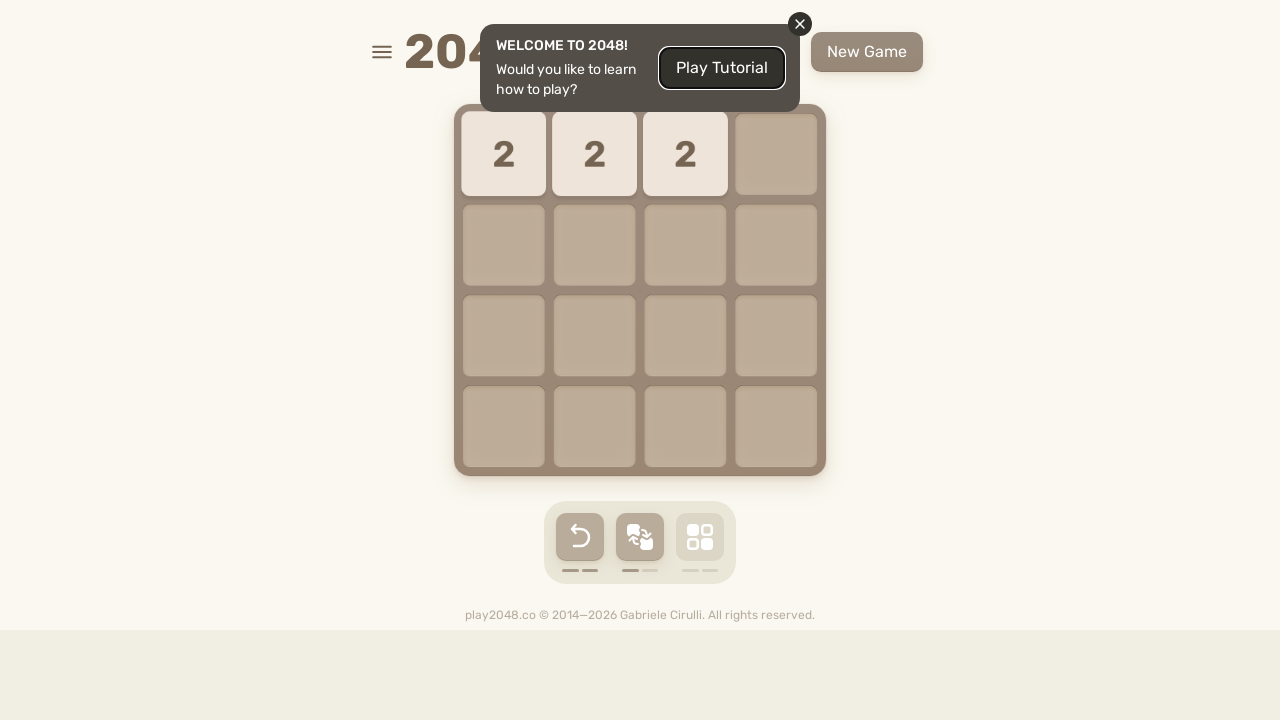

Waited 500ms for animation after move 2
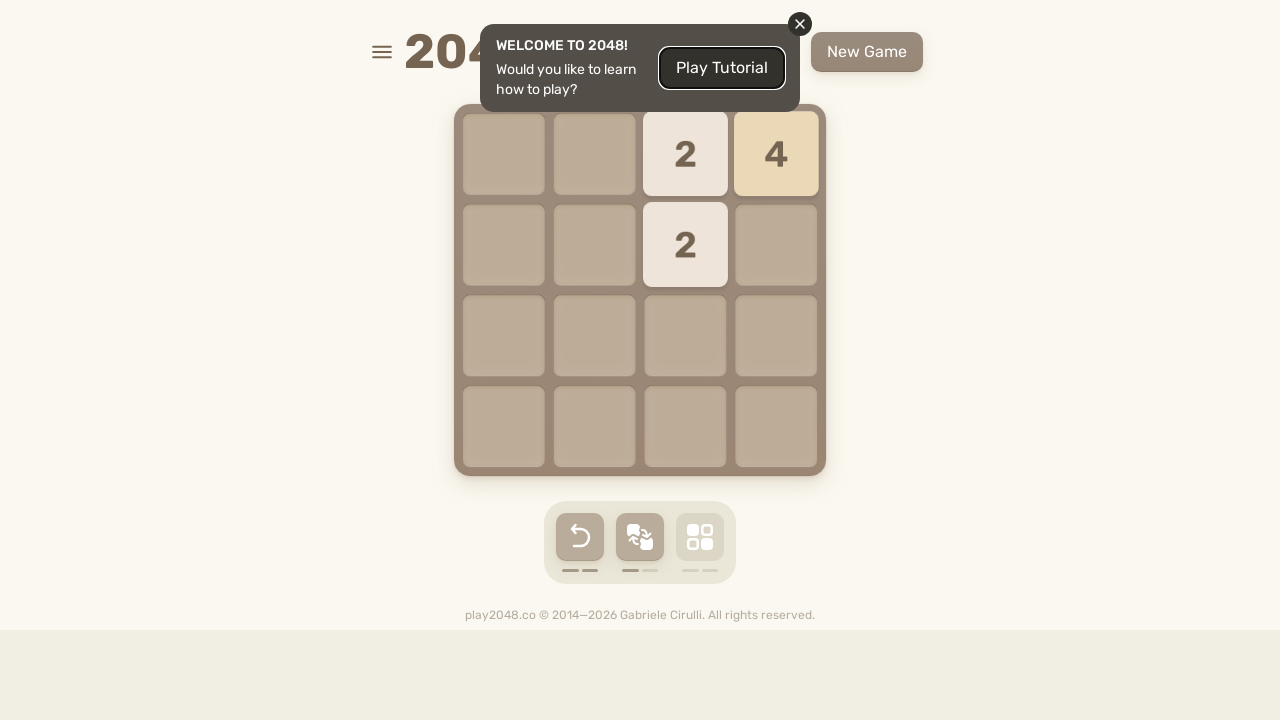

Move 3: Pressed ArrowUp
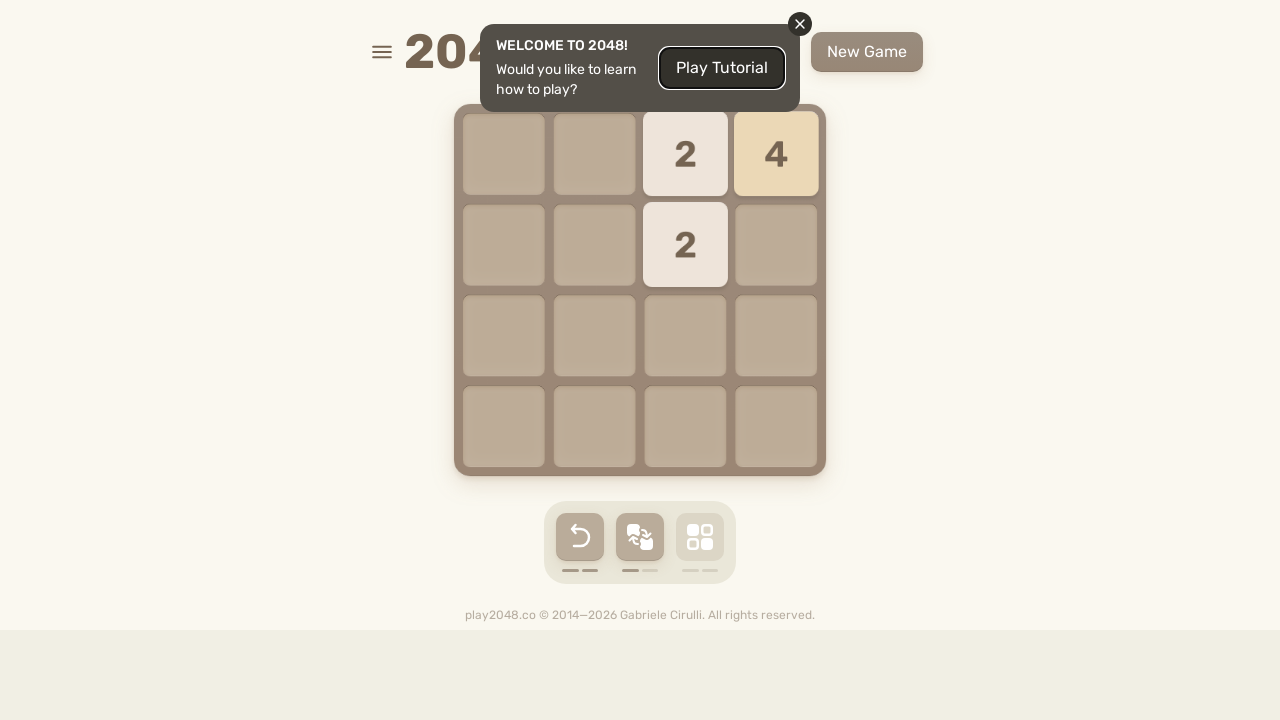

Waited 500ms for animation after move 3
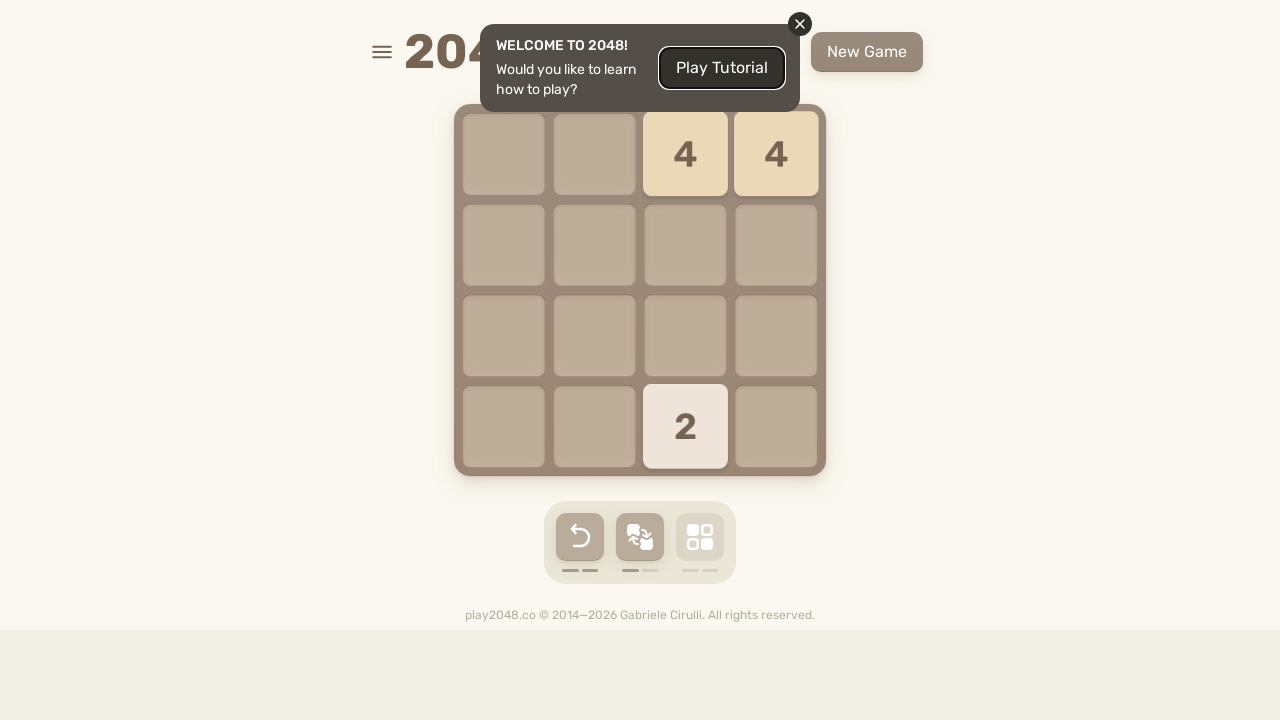

Move 4: Pressed ArrowRight
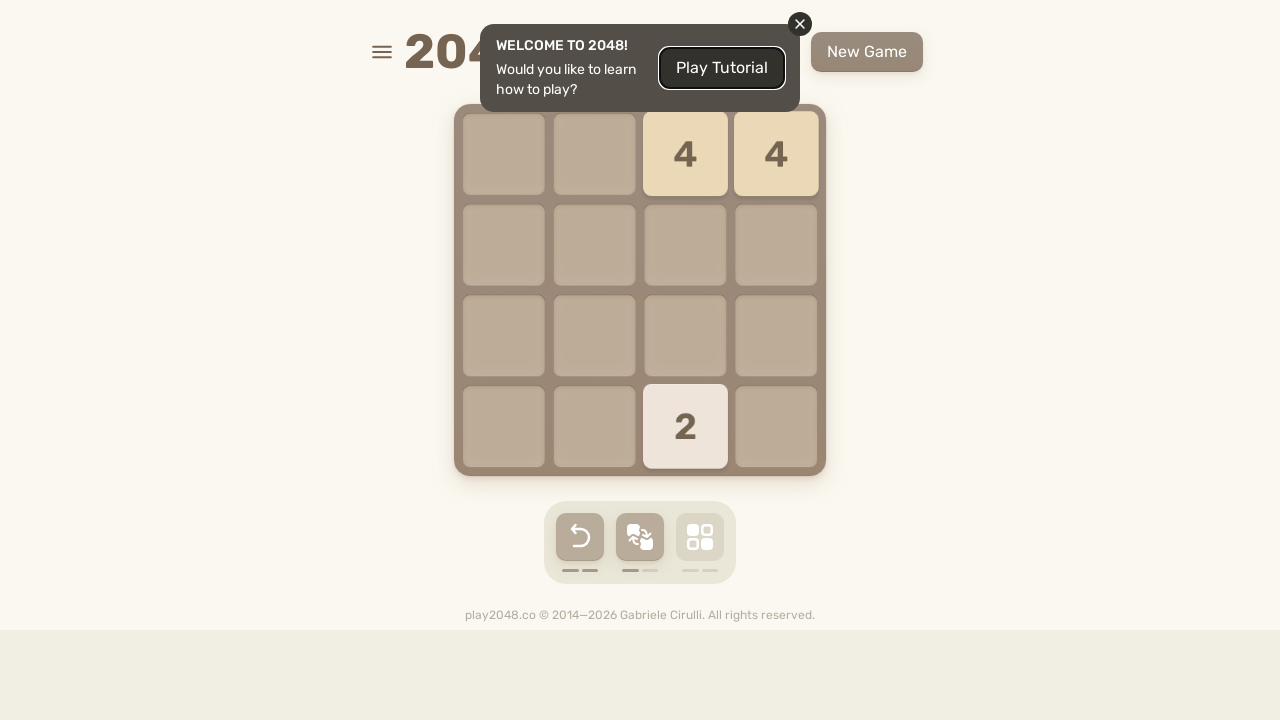

Waited 500ms for animation after move 4
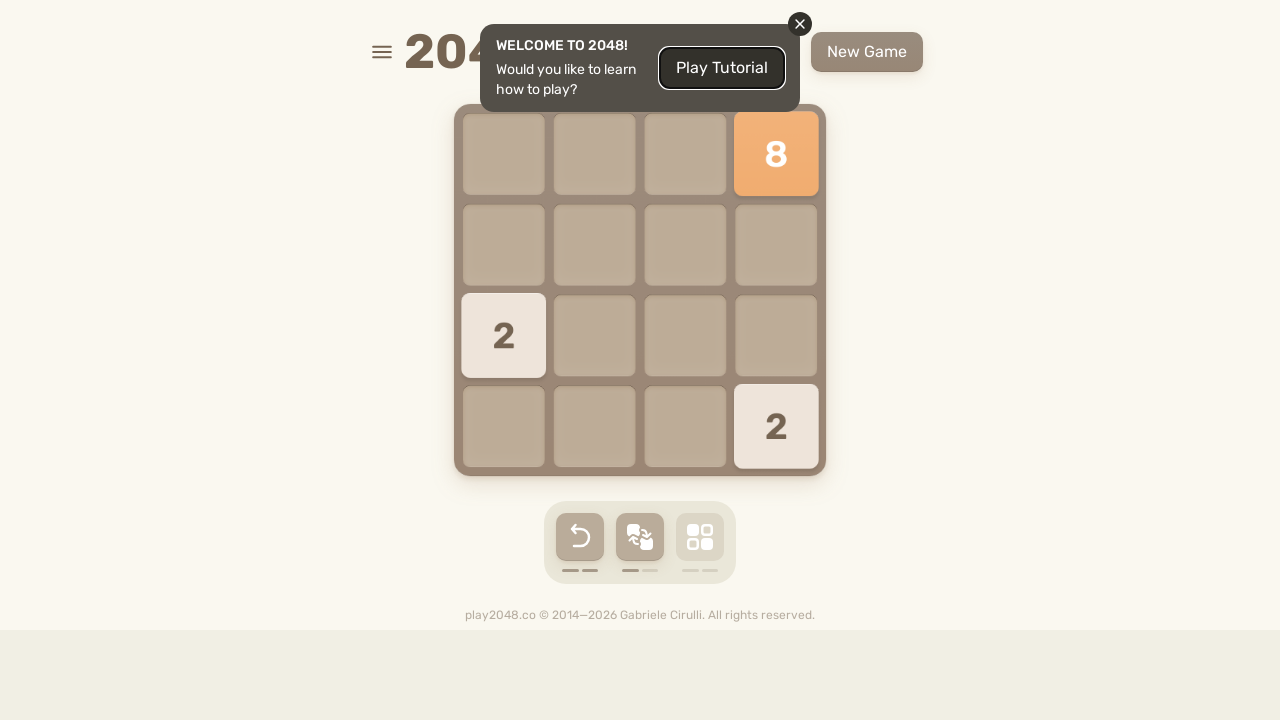

Move 5: Pressed ArrowUp
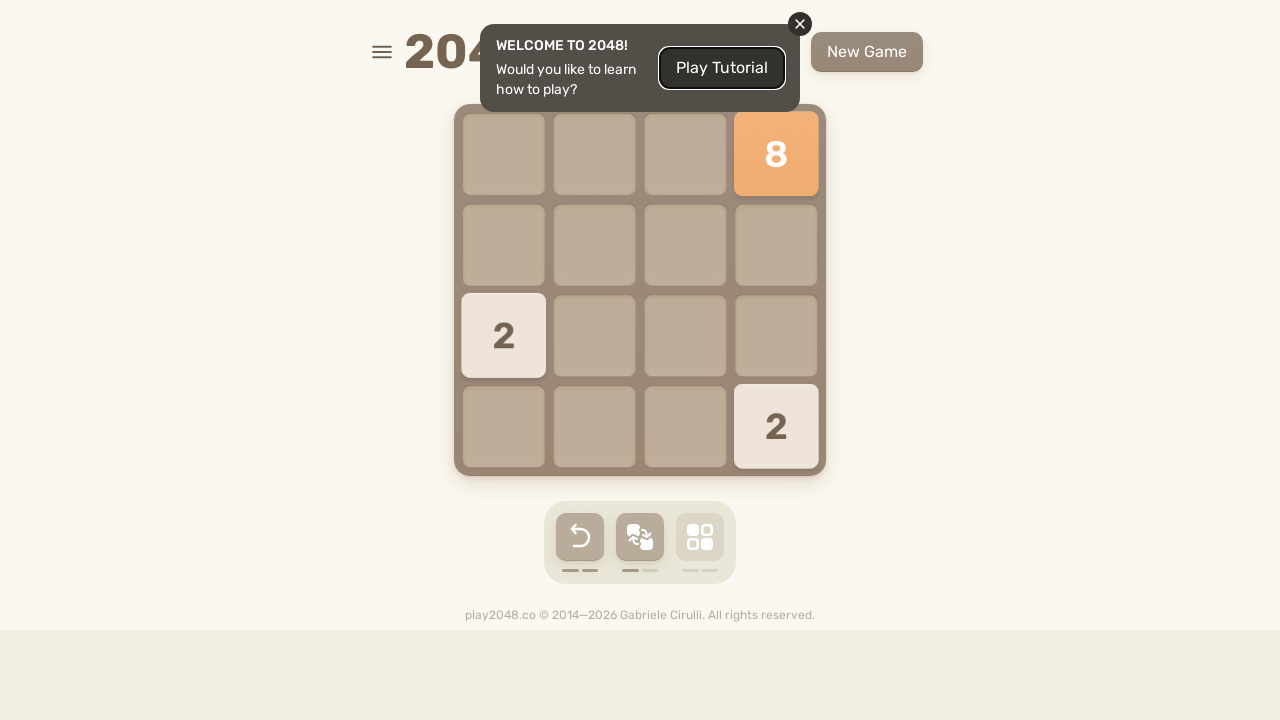

Waited 500ms for animation after move 5
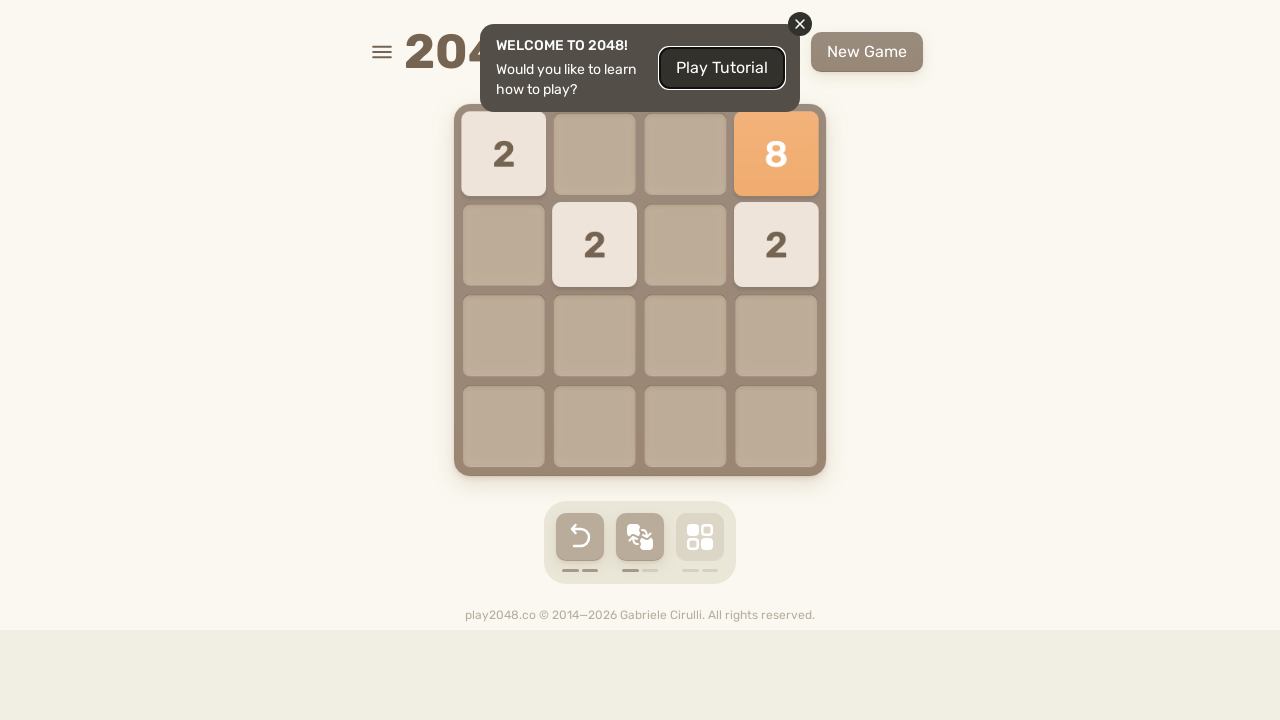

Move 6: Pressed ArrowRight
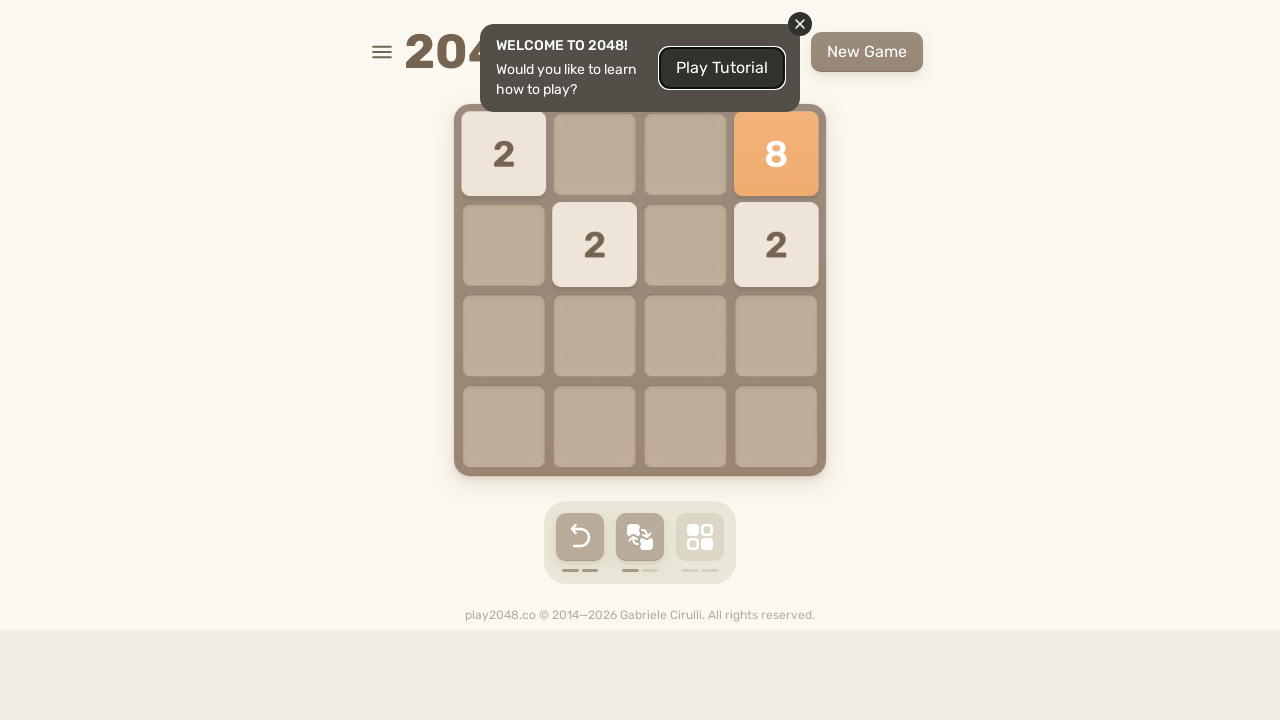

Waited 500ms for animation after move 6
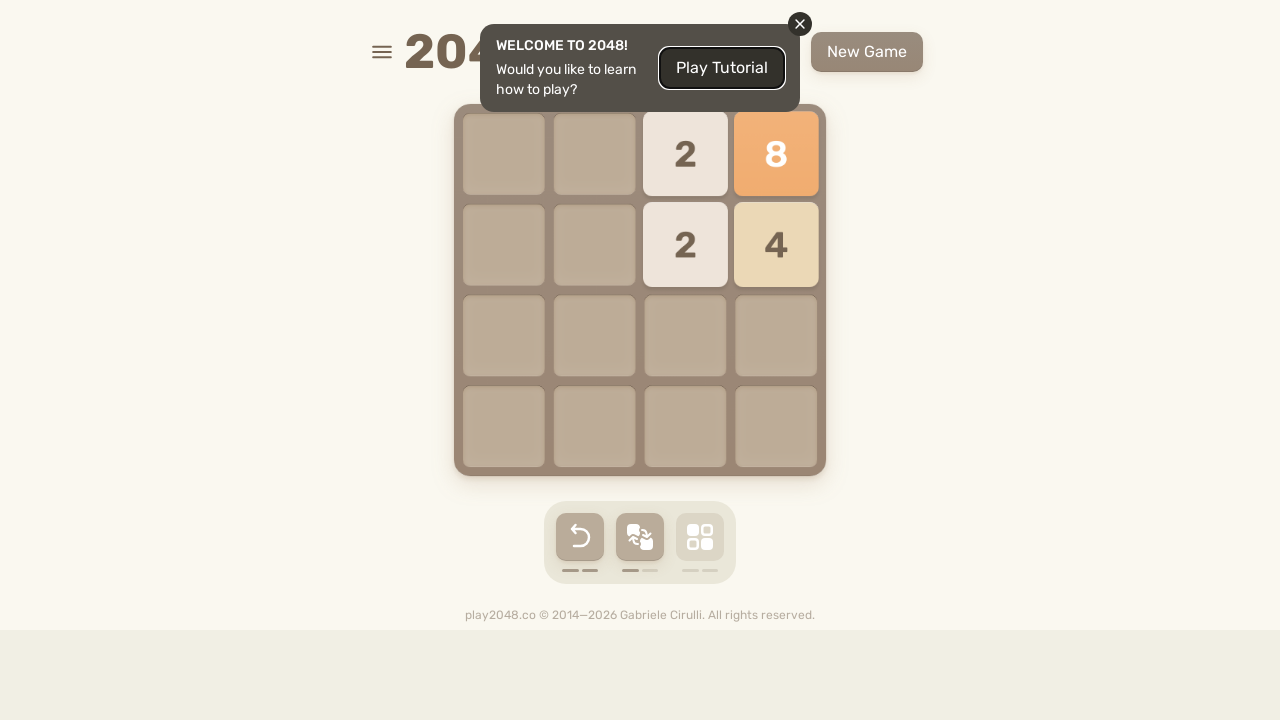

Move 7: Pressed ArrowUp
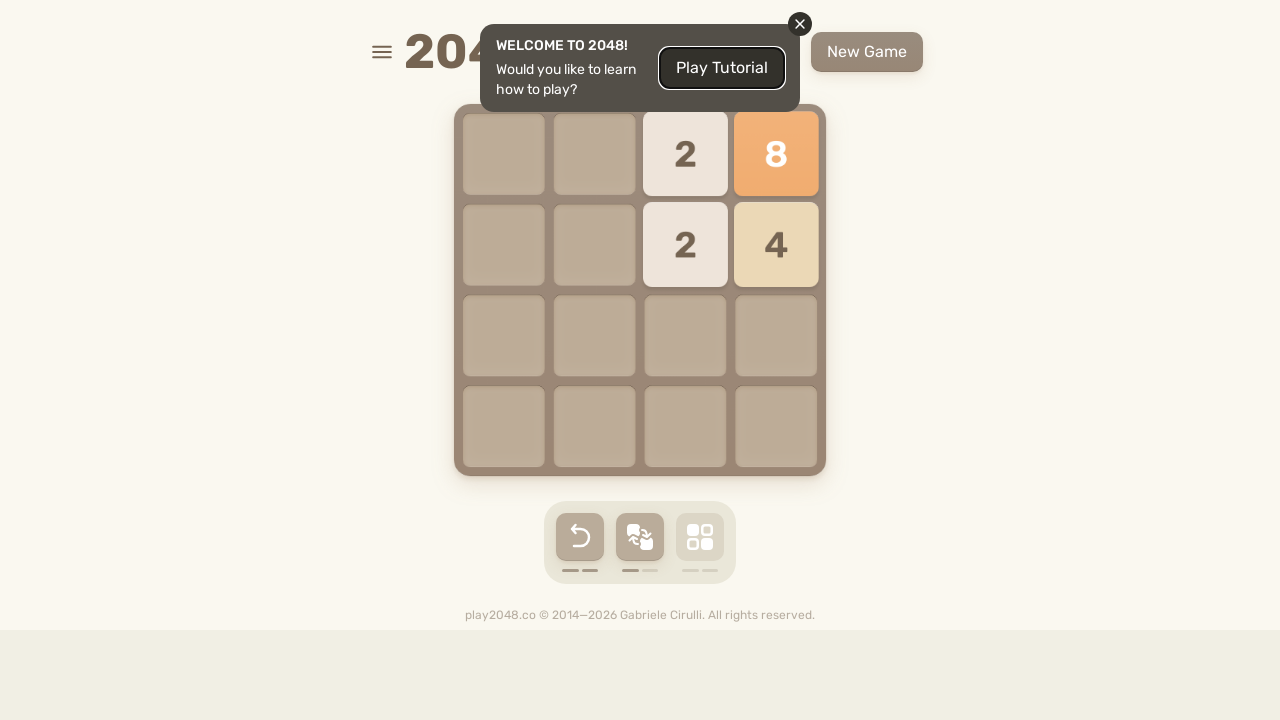

Waited 500ms for animation after move 7
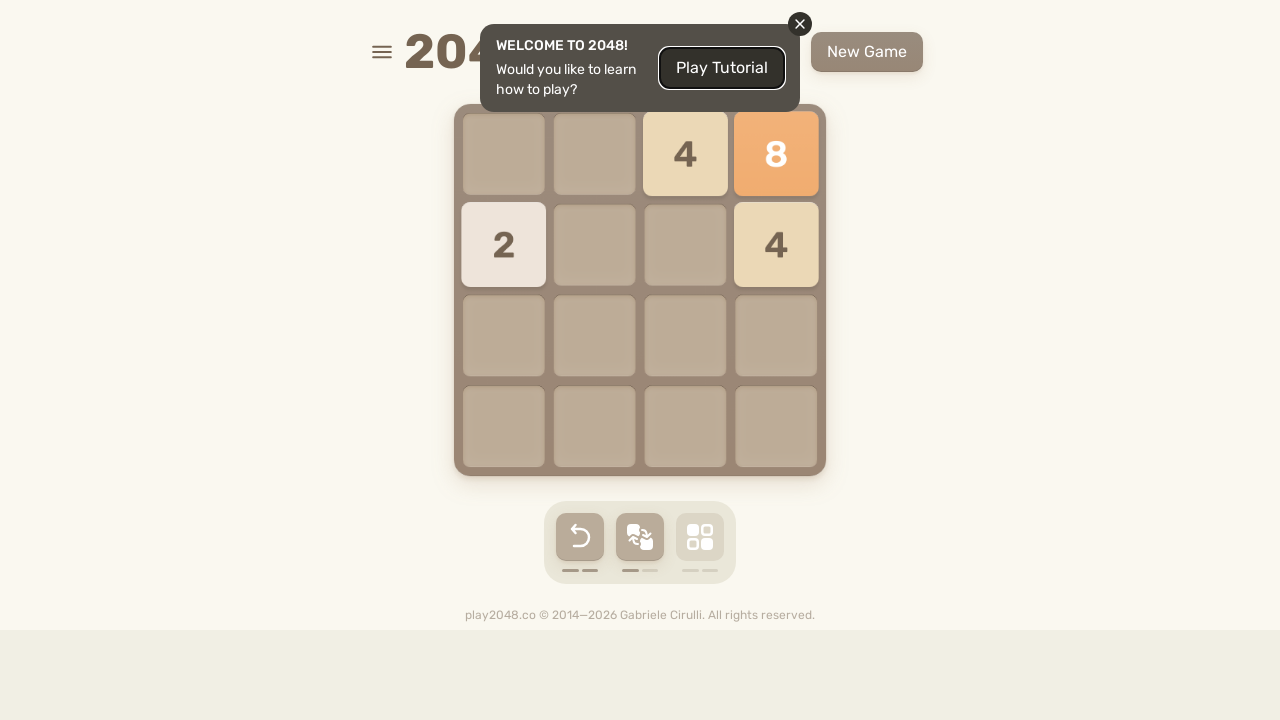

Move 8: Pressed ArrowRight
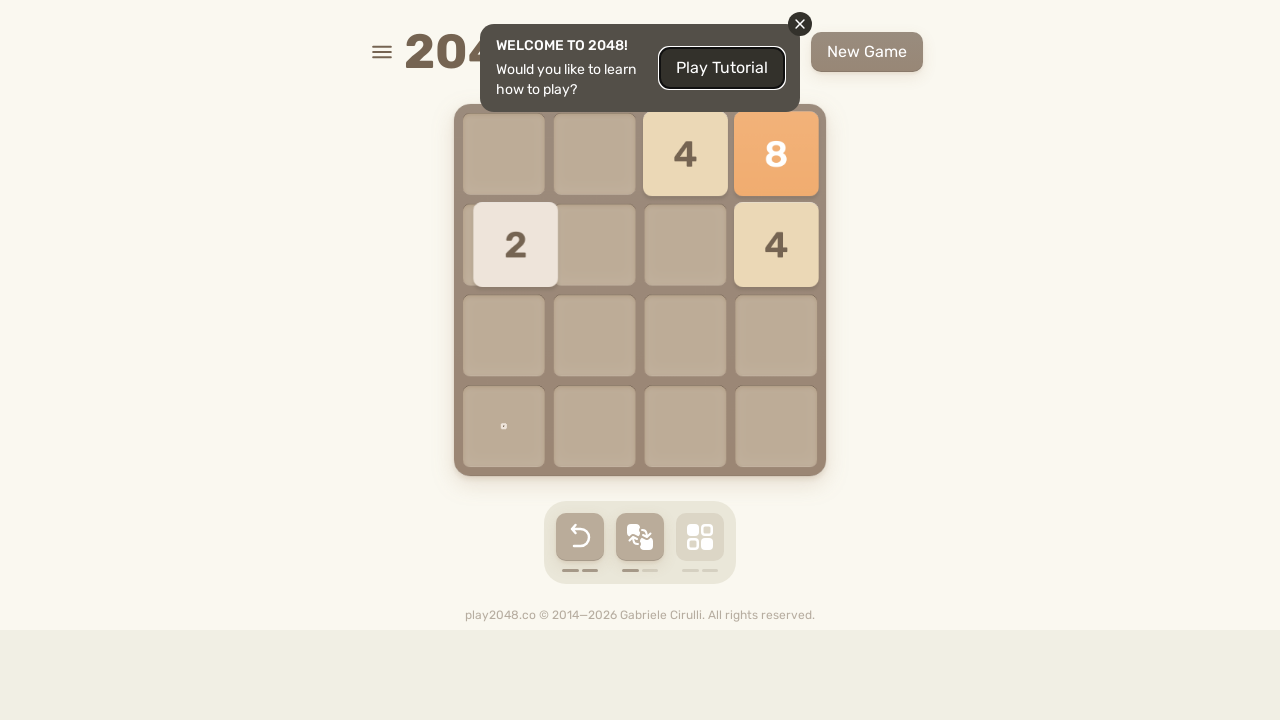

Waited 500ms for animation after move 8
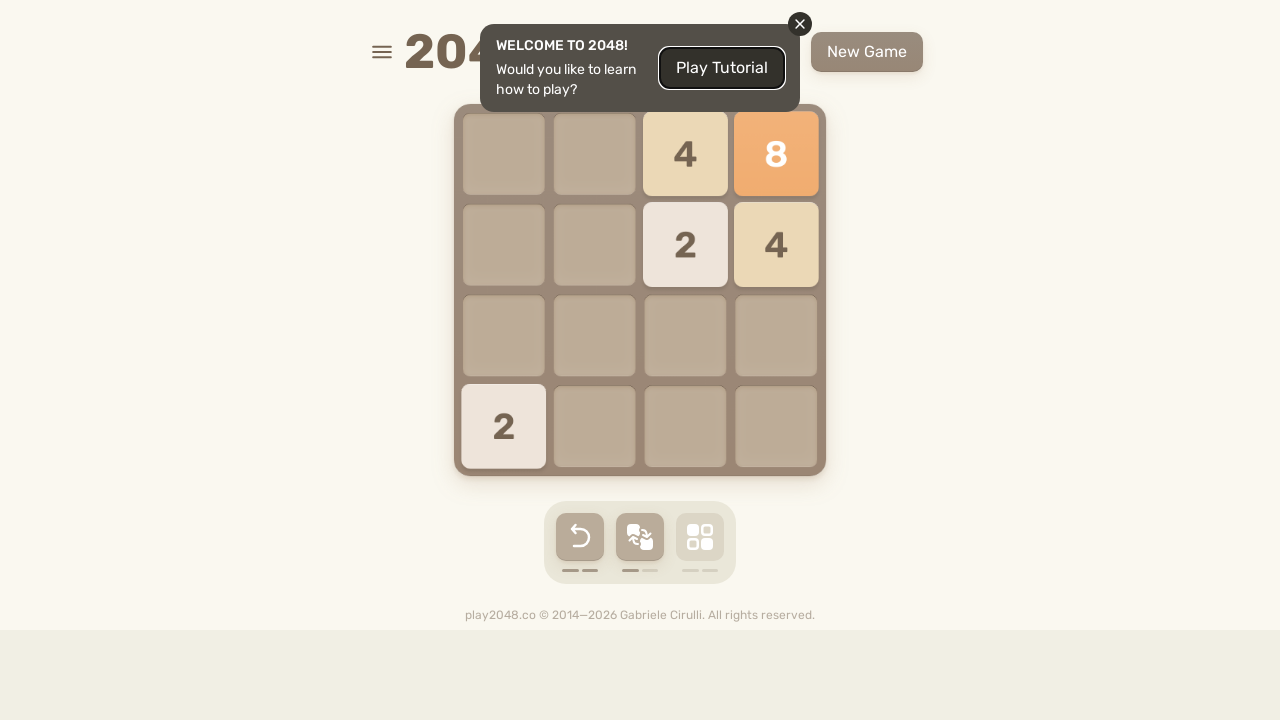

Move 9: Pressed ArrowUp
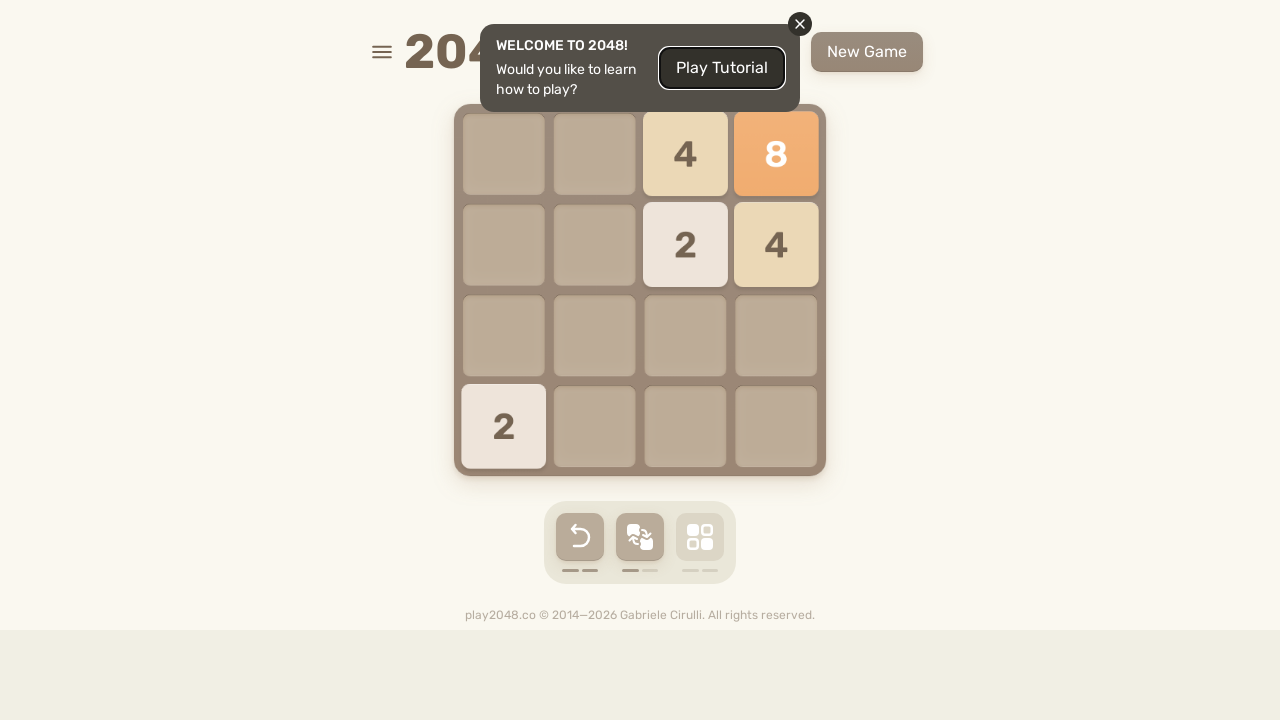

Waited 500ms for animation after move 9
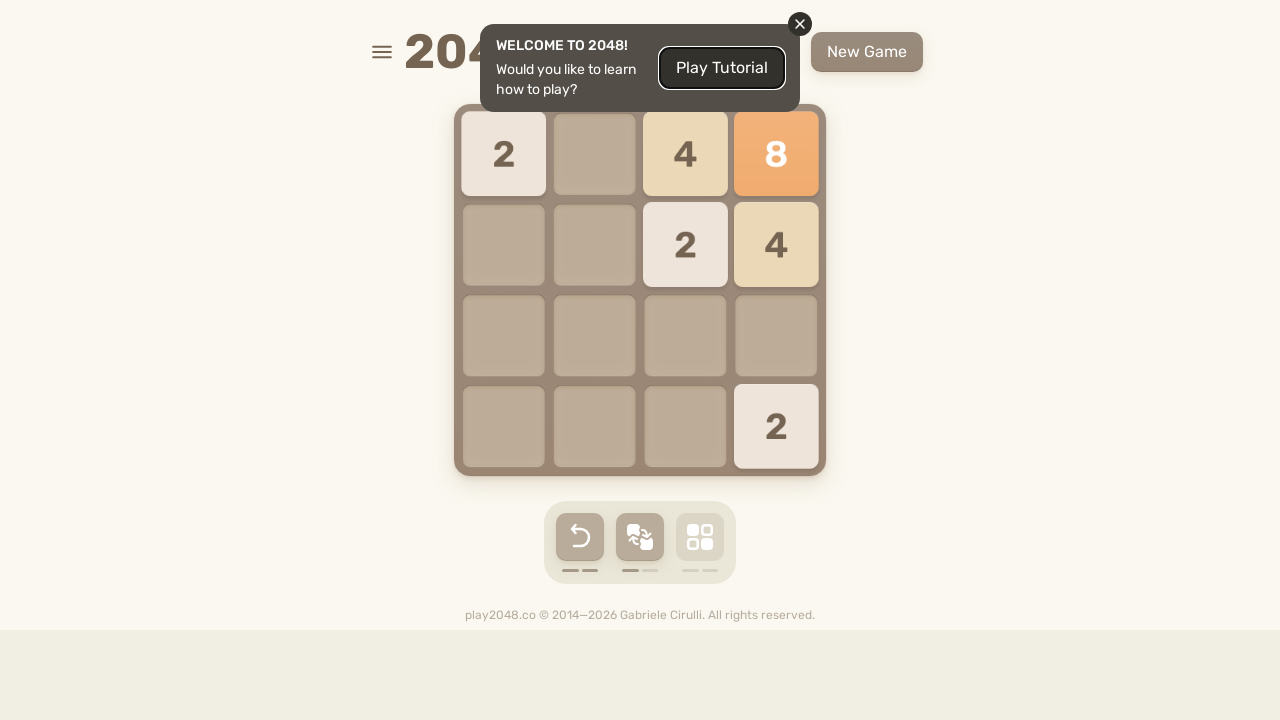

Move 10: Pressed ArrowLeft
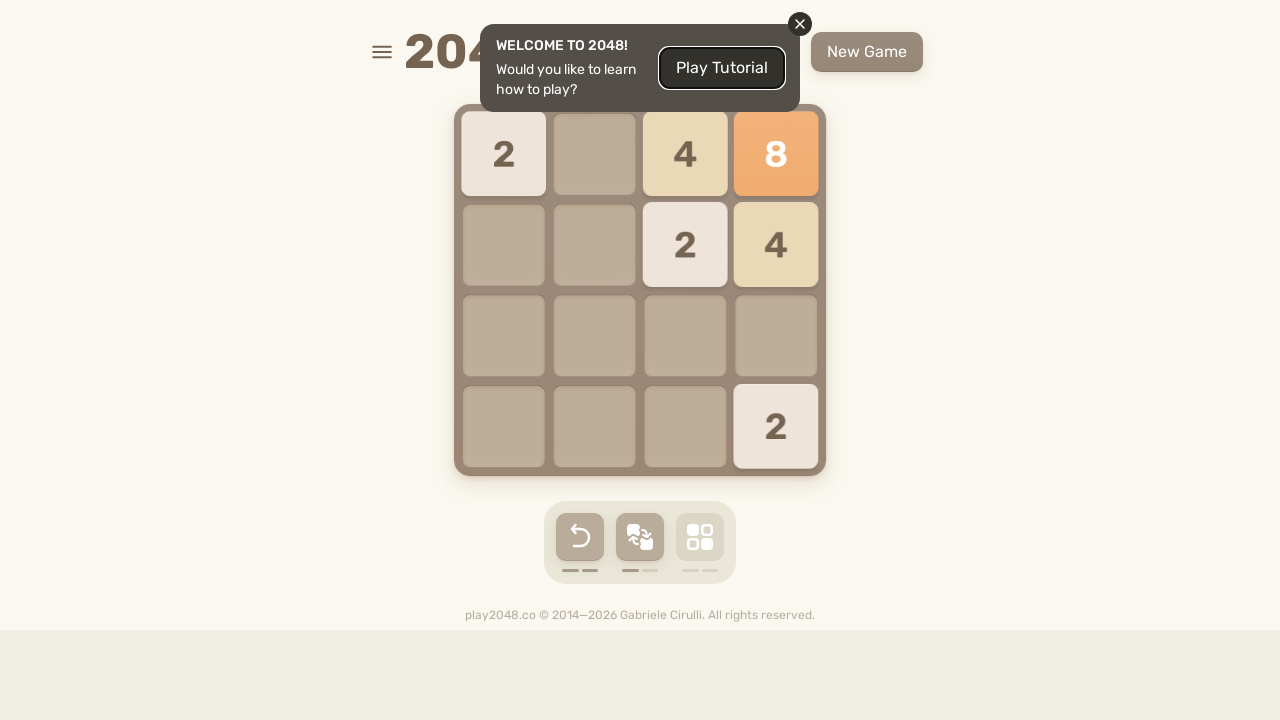

Waited 500ms for animation after move 10
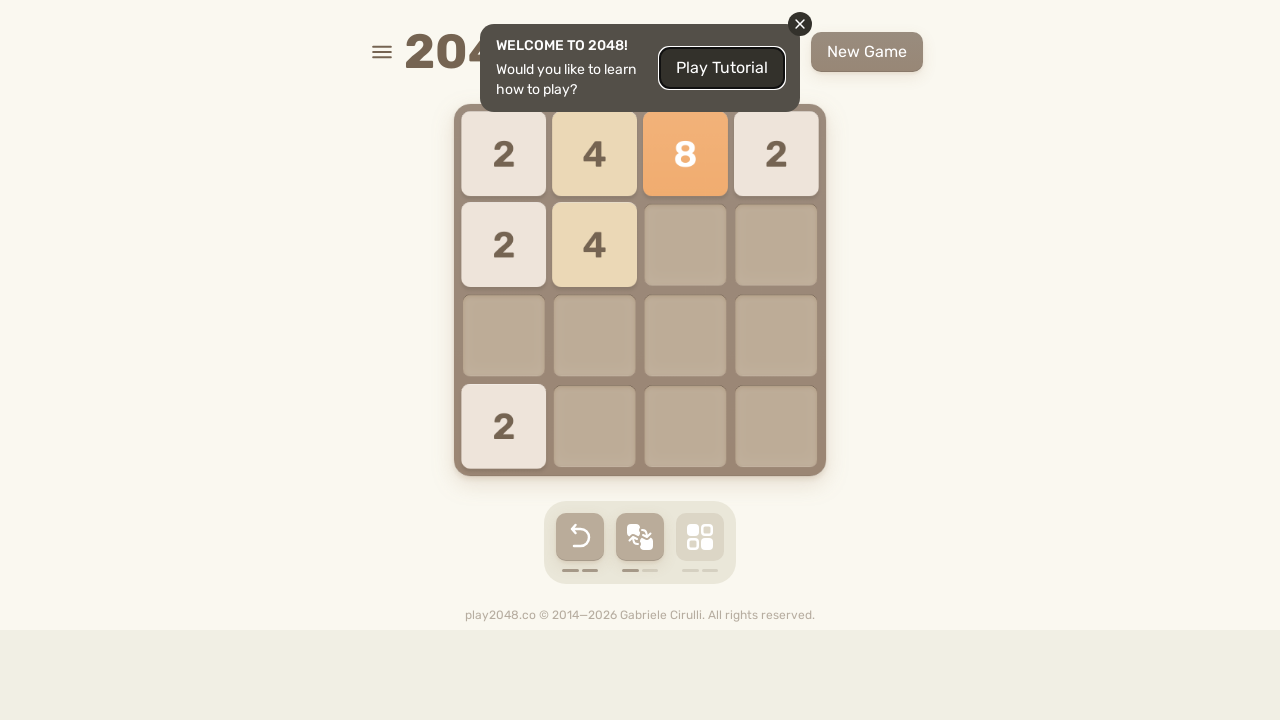

Move 11: Pressed ArrowUp
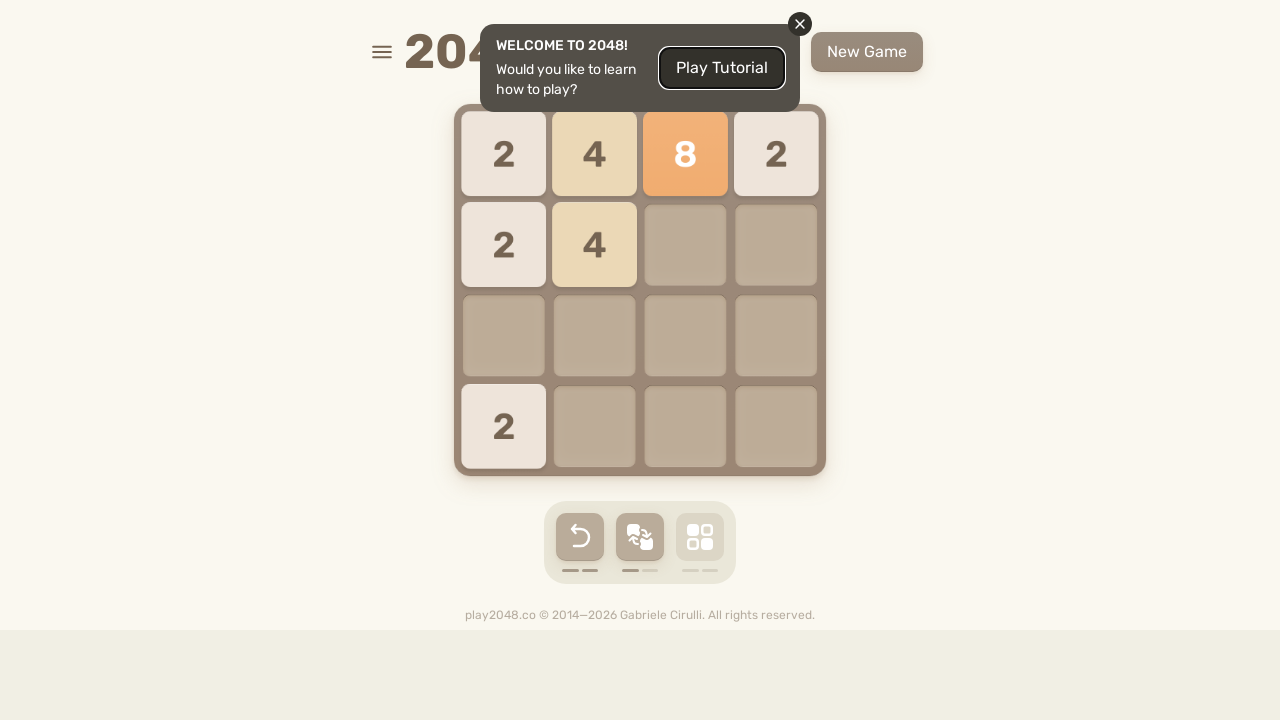

Waited 500ms for animation after move 11
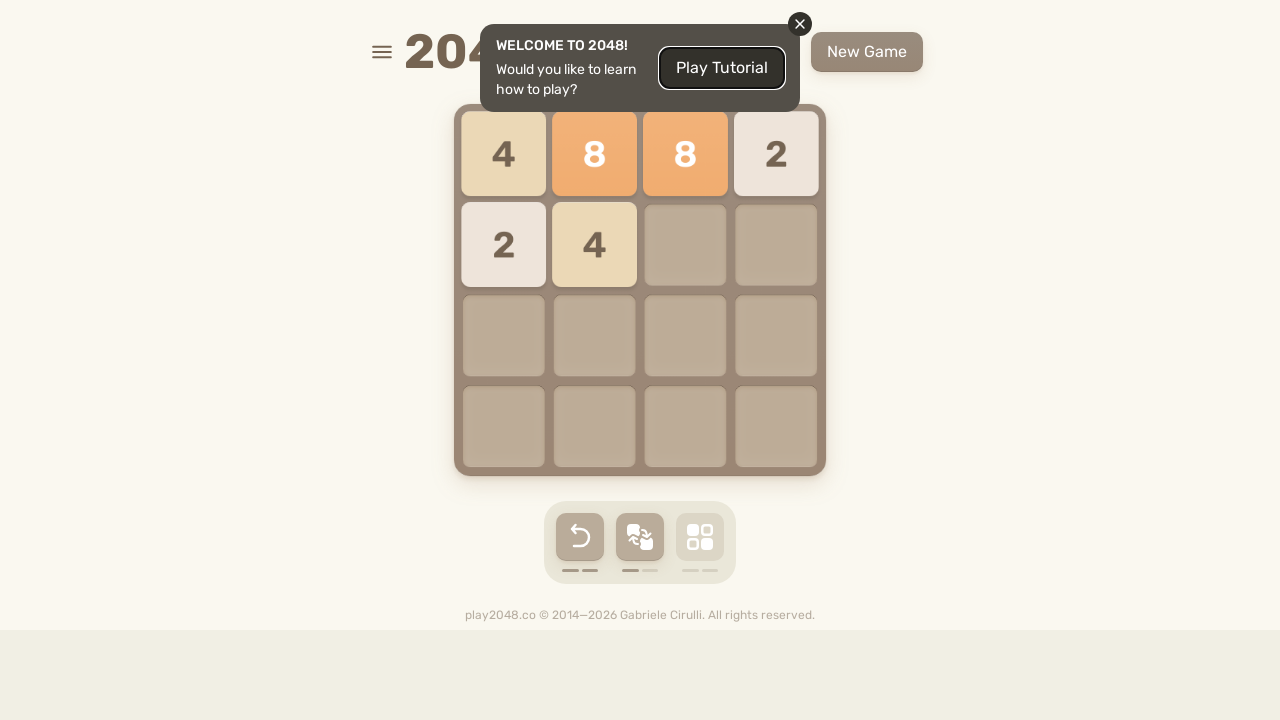

Move 12: Pressed ArrowRight
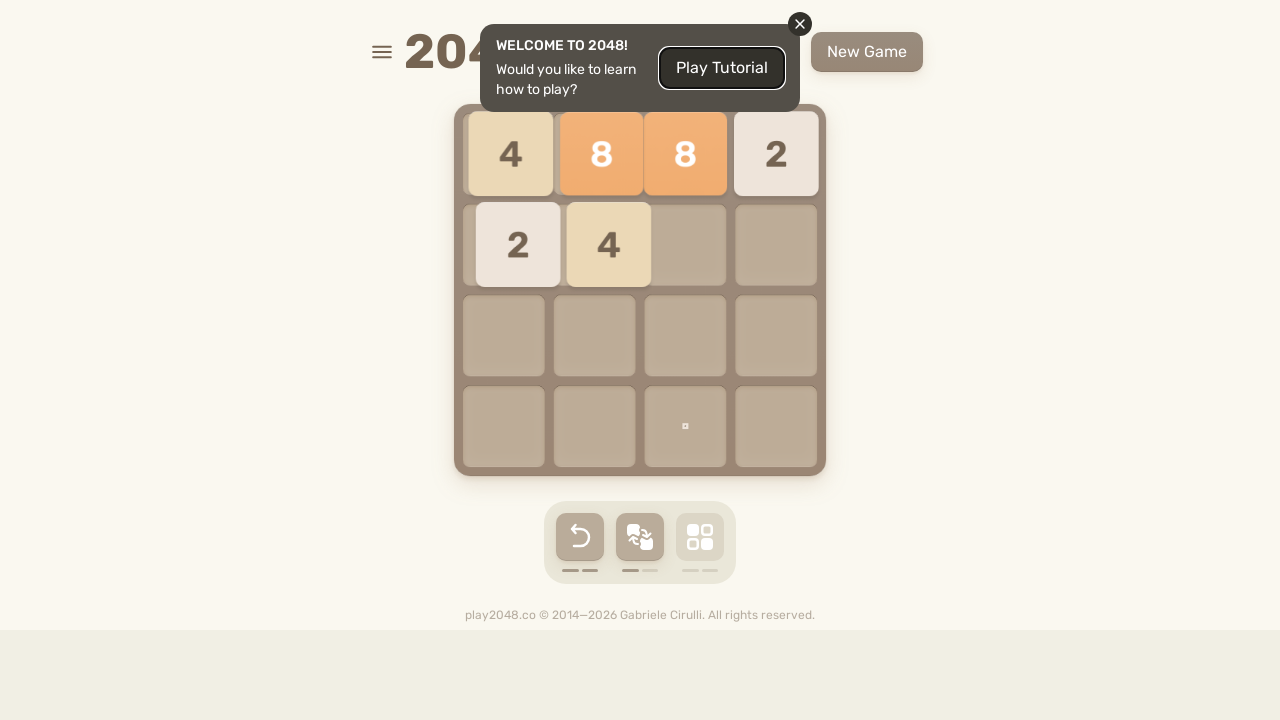

Waited 500ms for animation after move 12
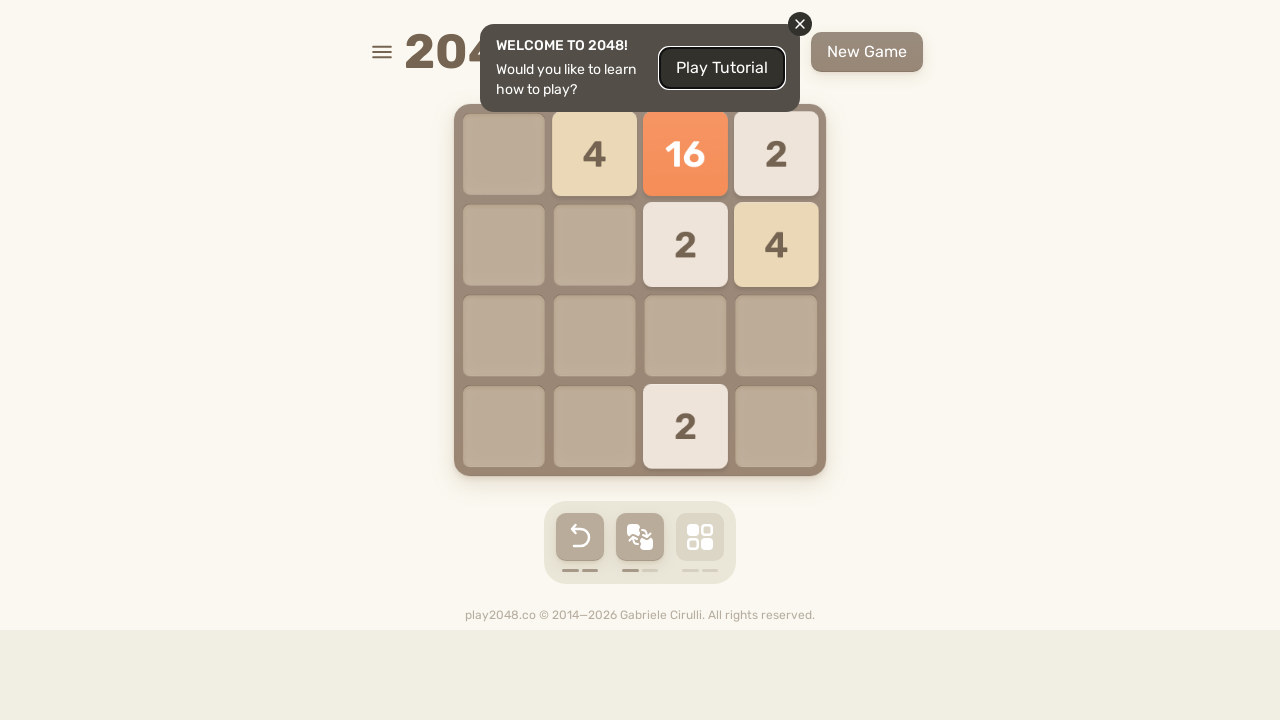

Move 13: Pressed ArrowUp
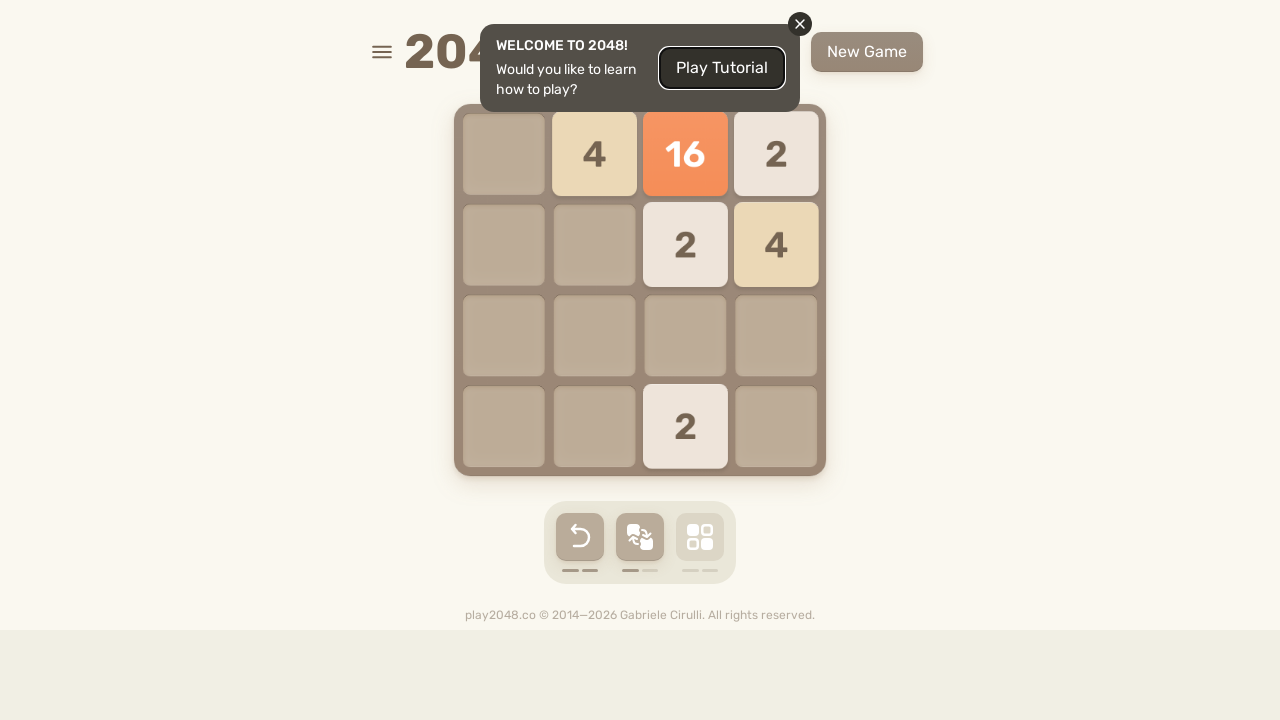

Waited 500ms for animation after move 13
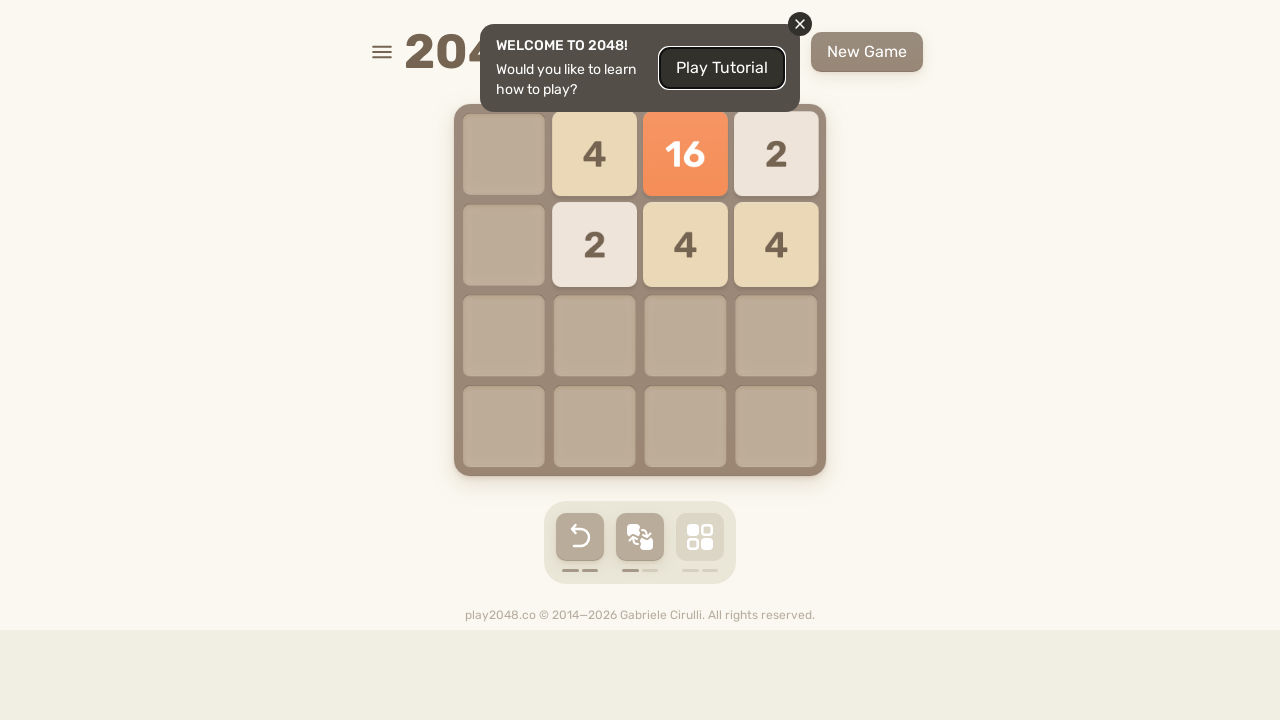

Move 14: Pressed ArrowRight
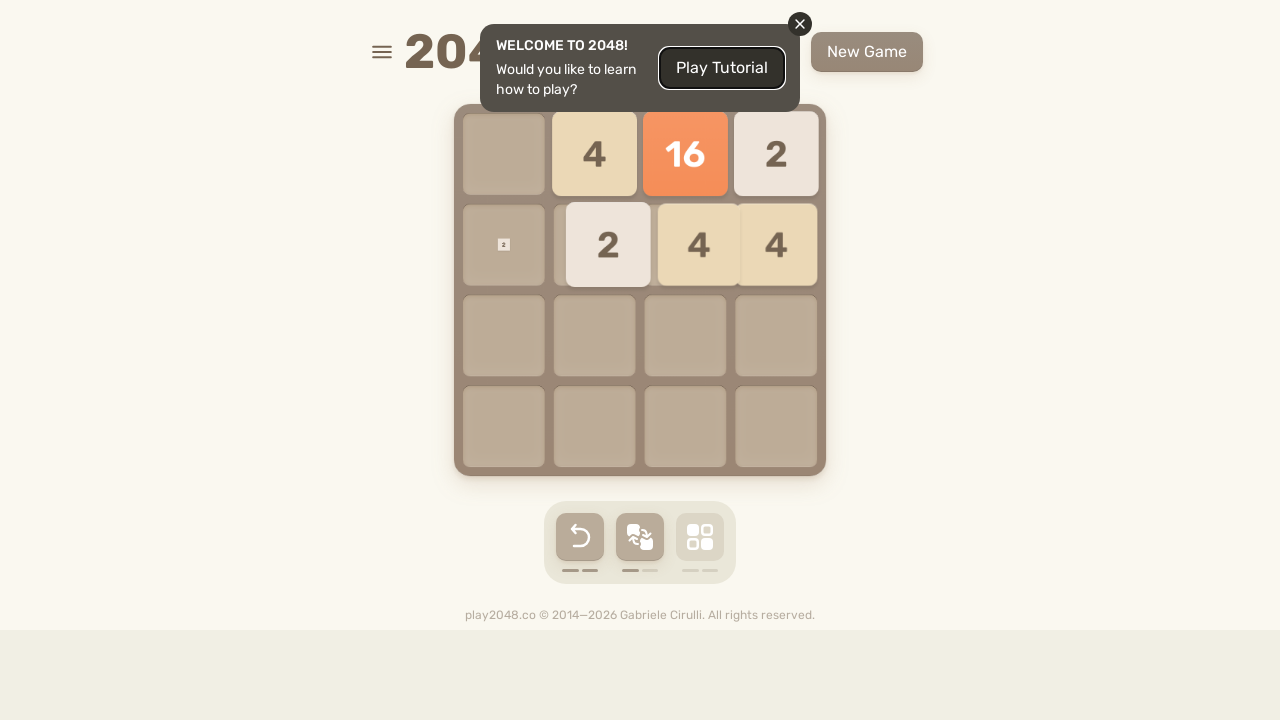

Waited 500ms for animation after move 14
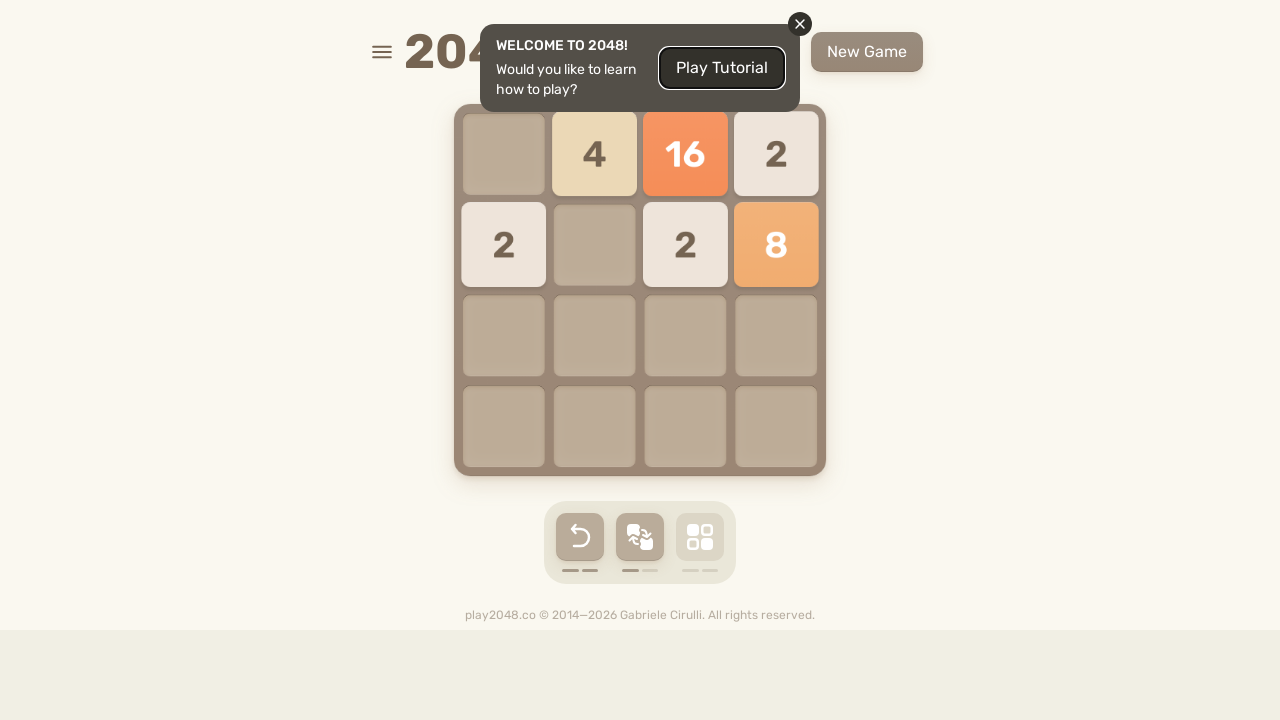

Move 15: Pressed ArrowUp
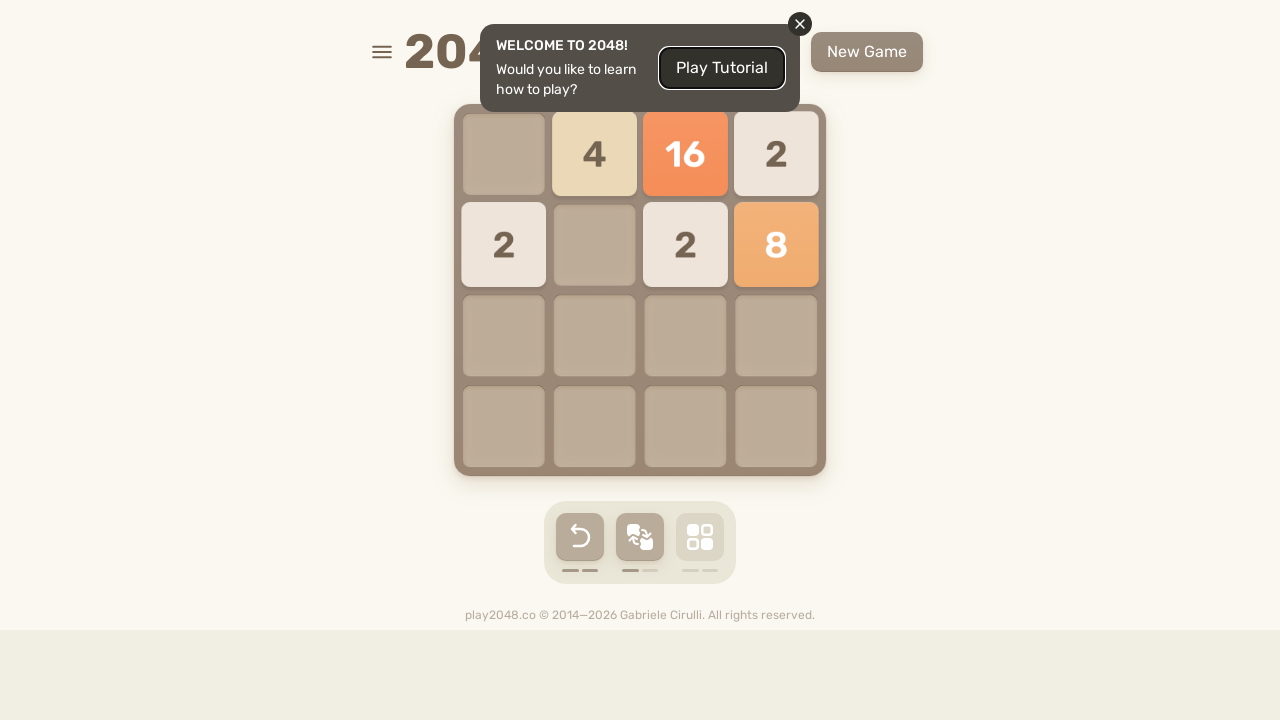

Waited 500ms for animation after move 15
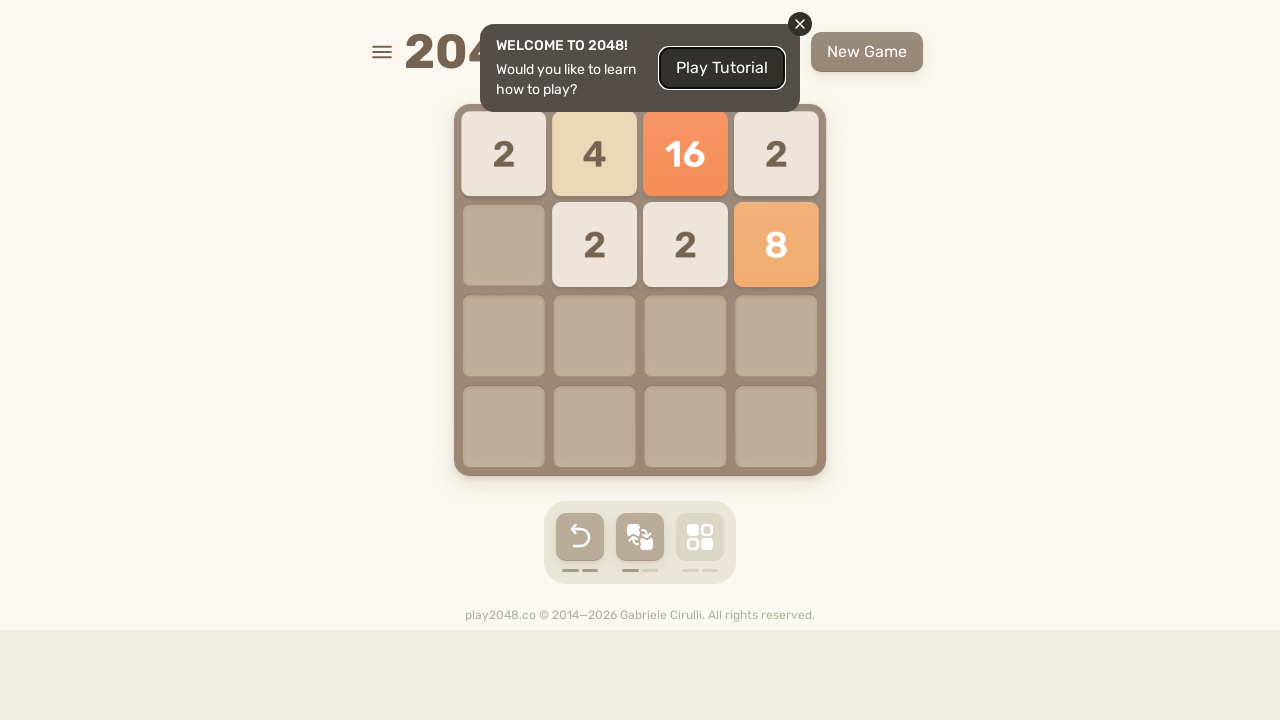

Move 16: Pressed ArrowRight
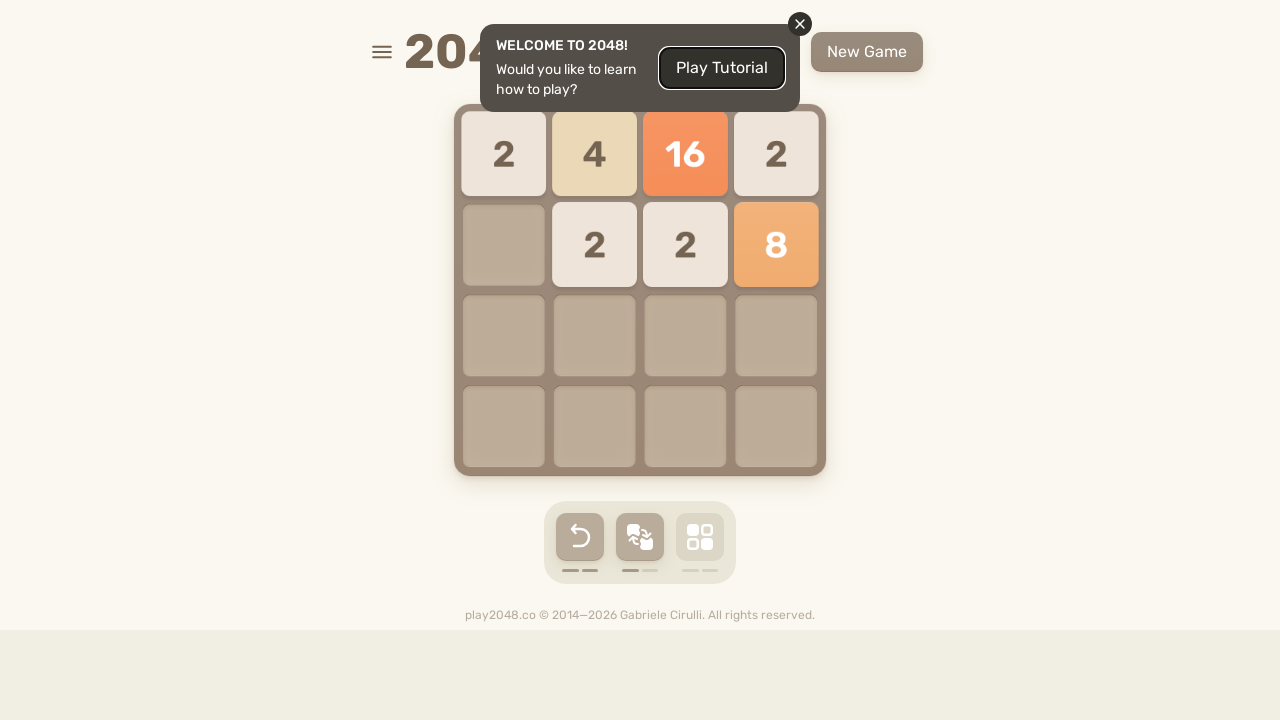

Waited 500ms for animation after move 16
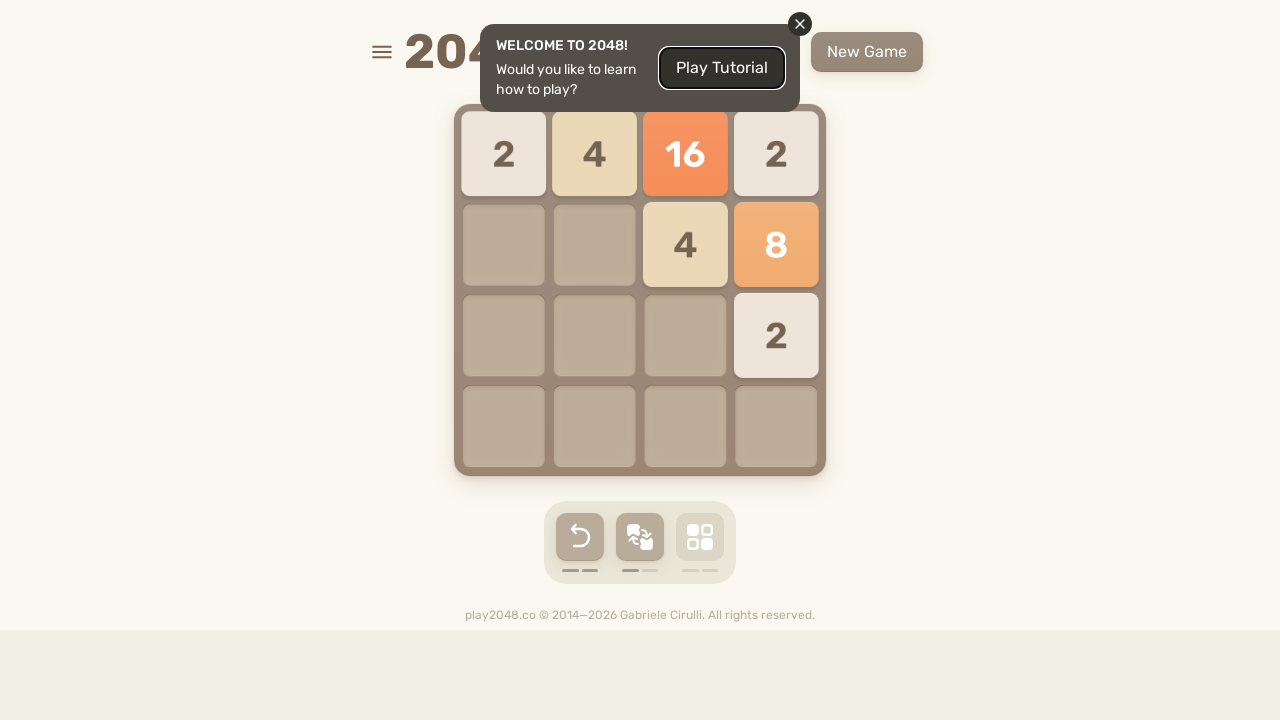

Move 17: Pressed ArrowUp
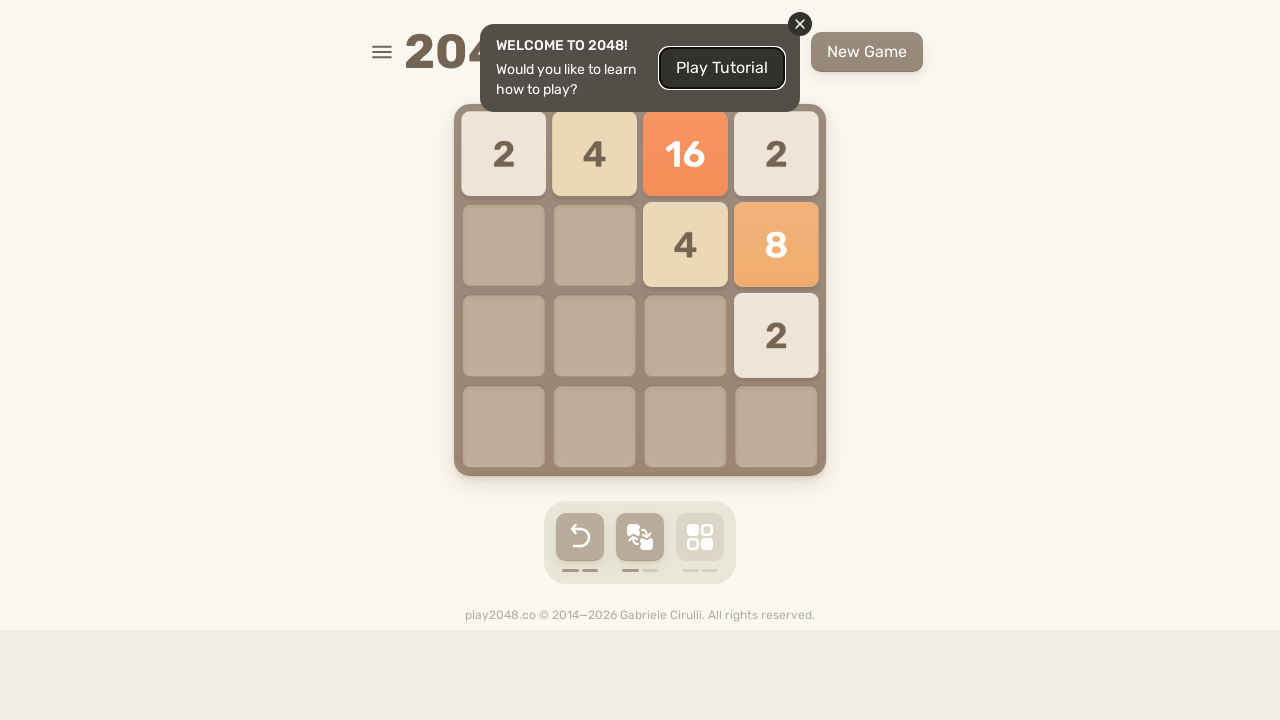

Waited 500ms for animation after move 17
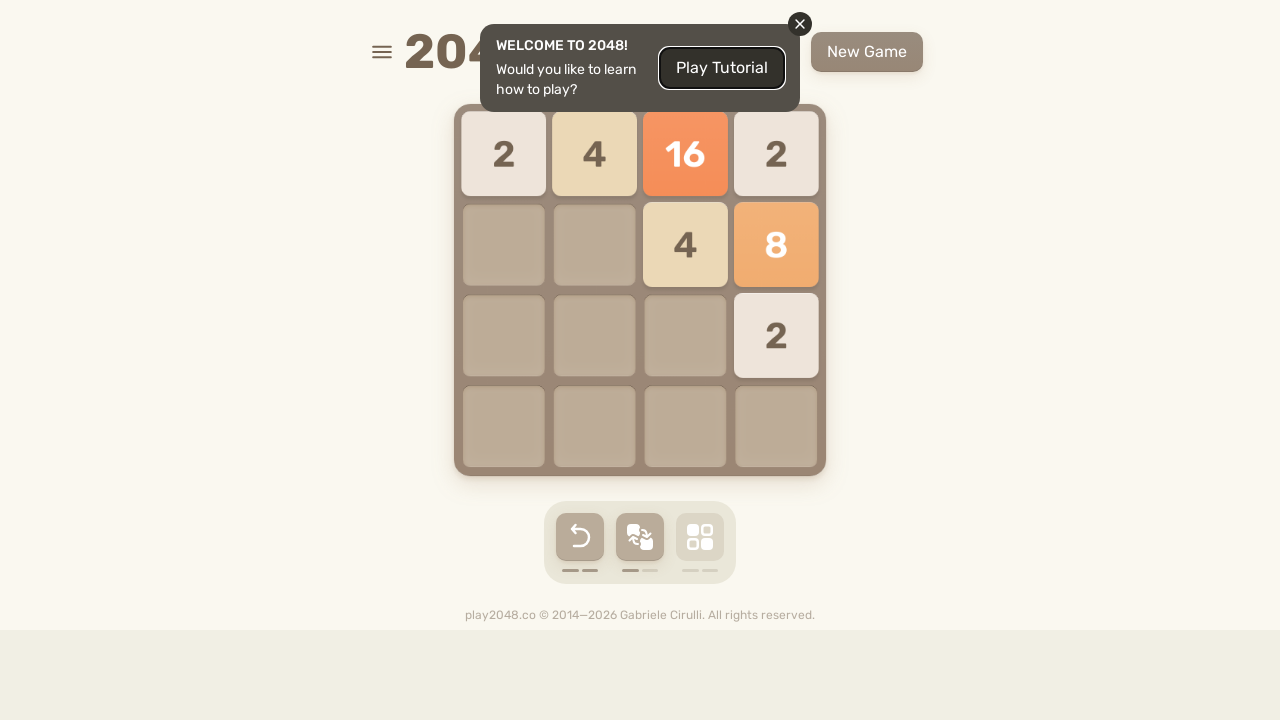

Move 18: Pressed ArrowRight
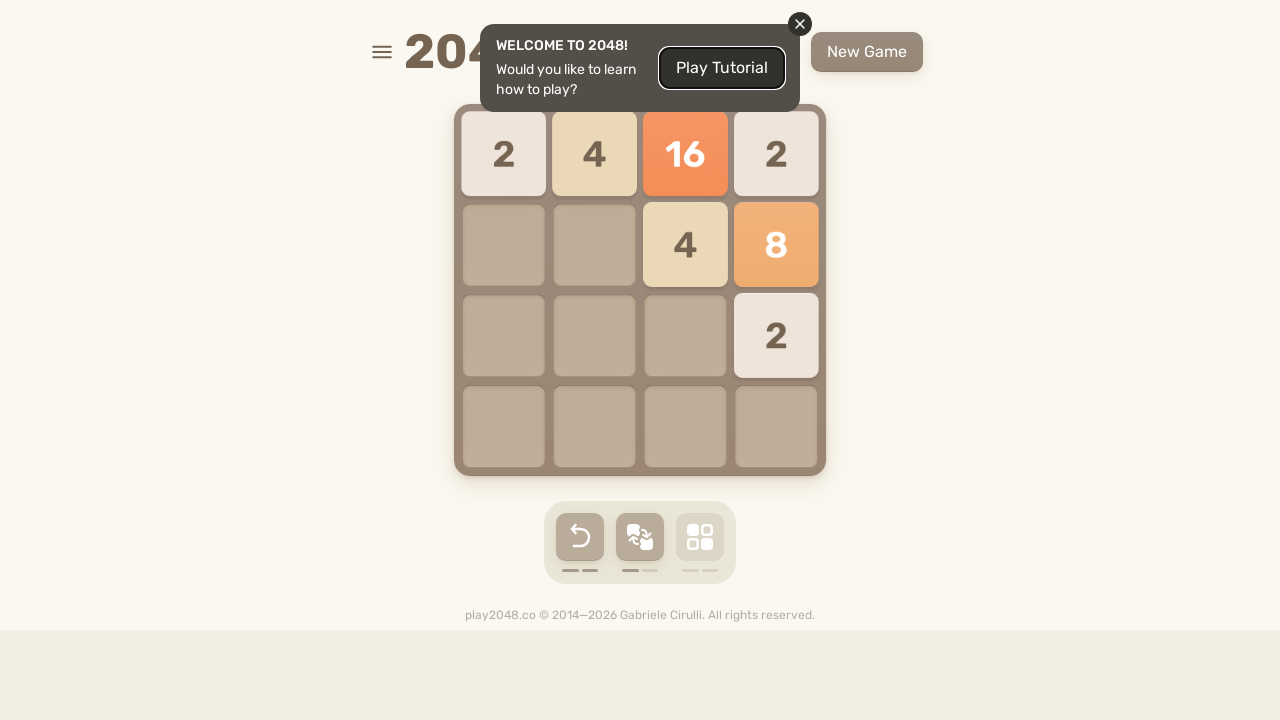

Waited 500ms for animation after move 18
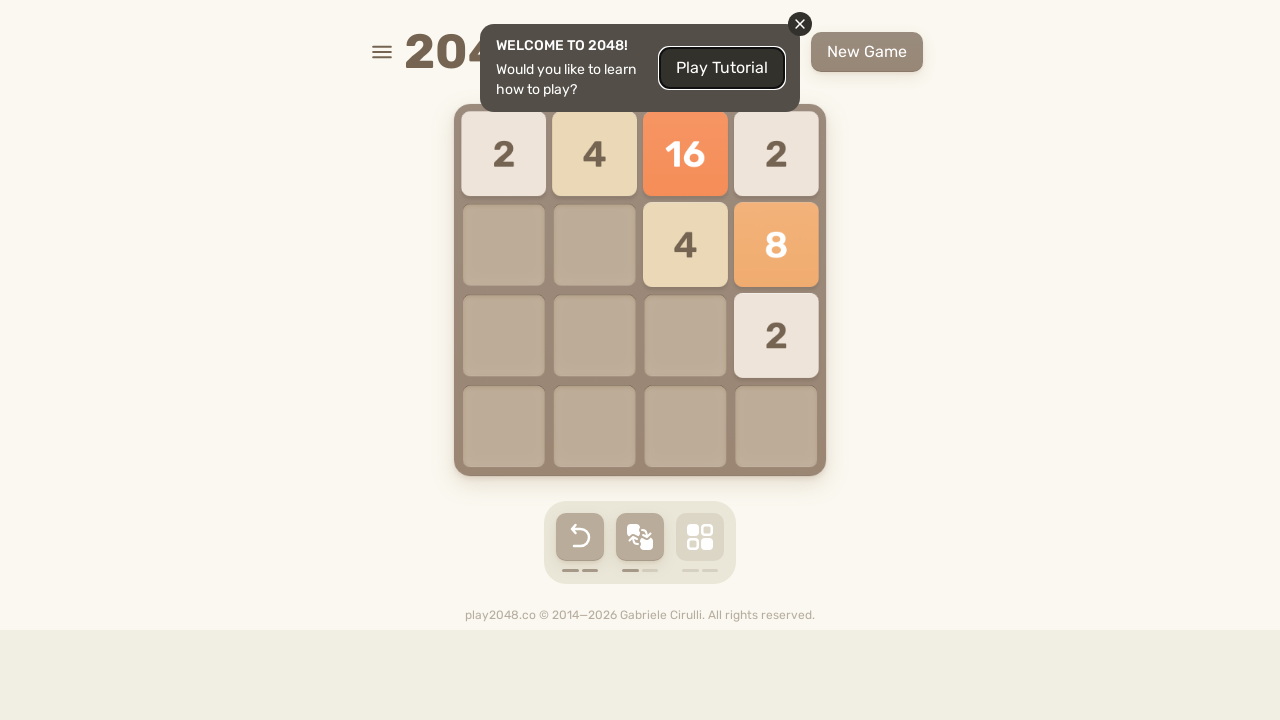

Move 19: Pressed ArrowUp
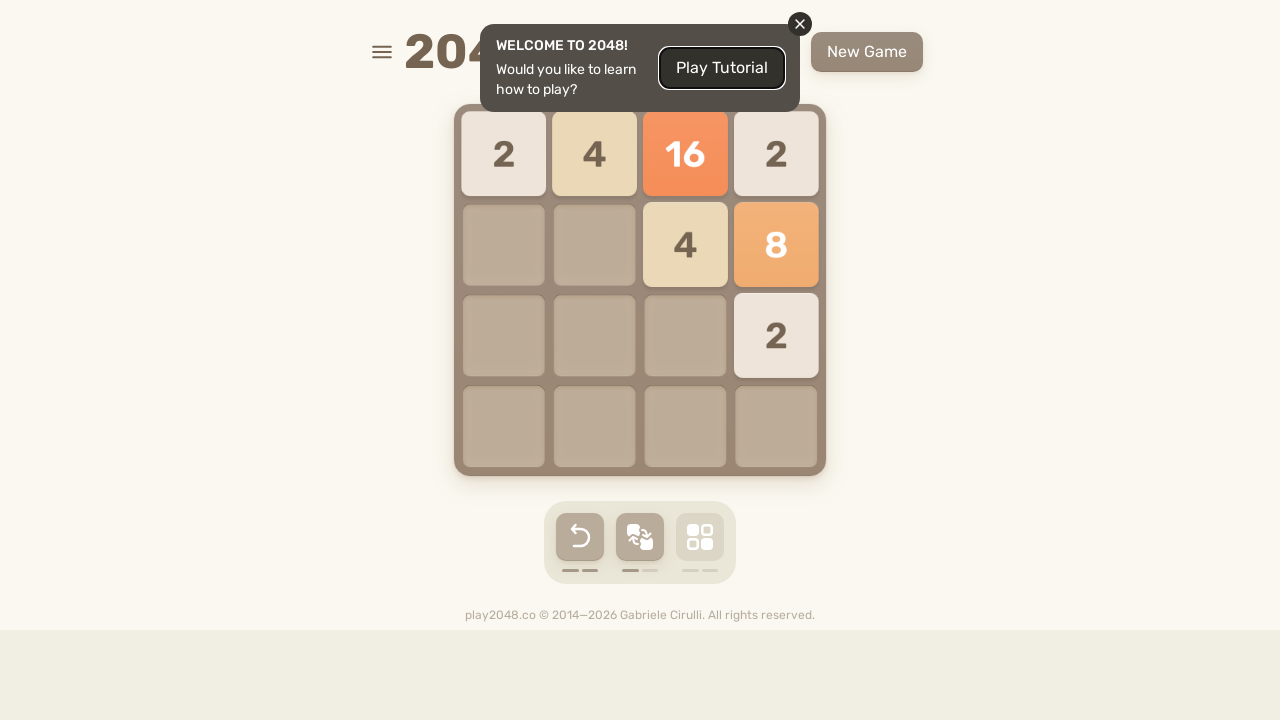

Waited 500ms for animation after move 19
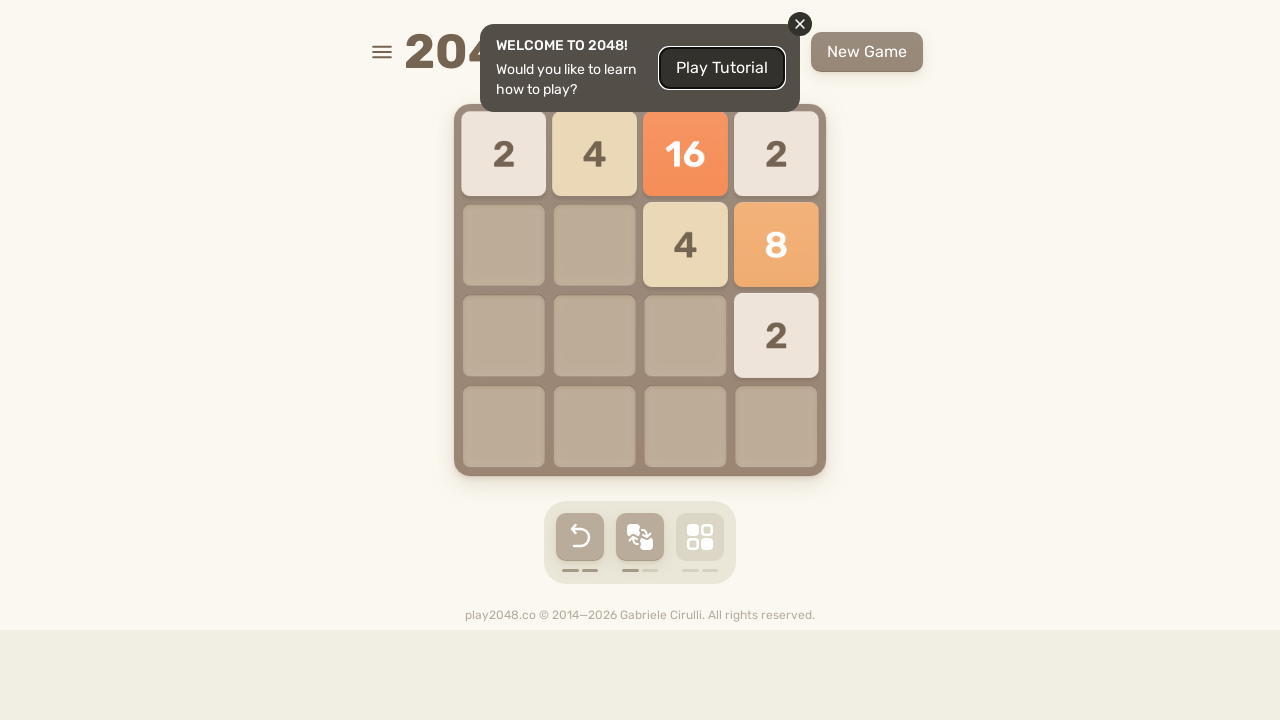

Move 20: Pressed ArrowLeft
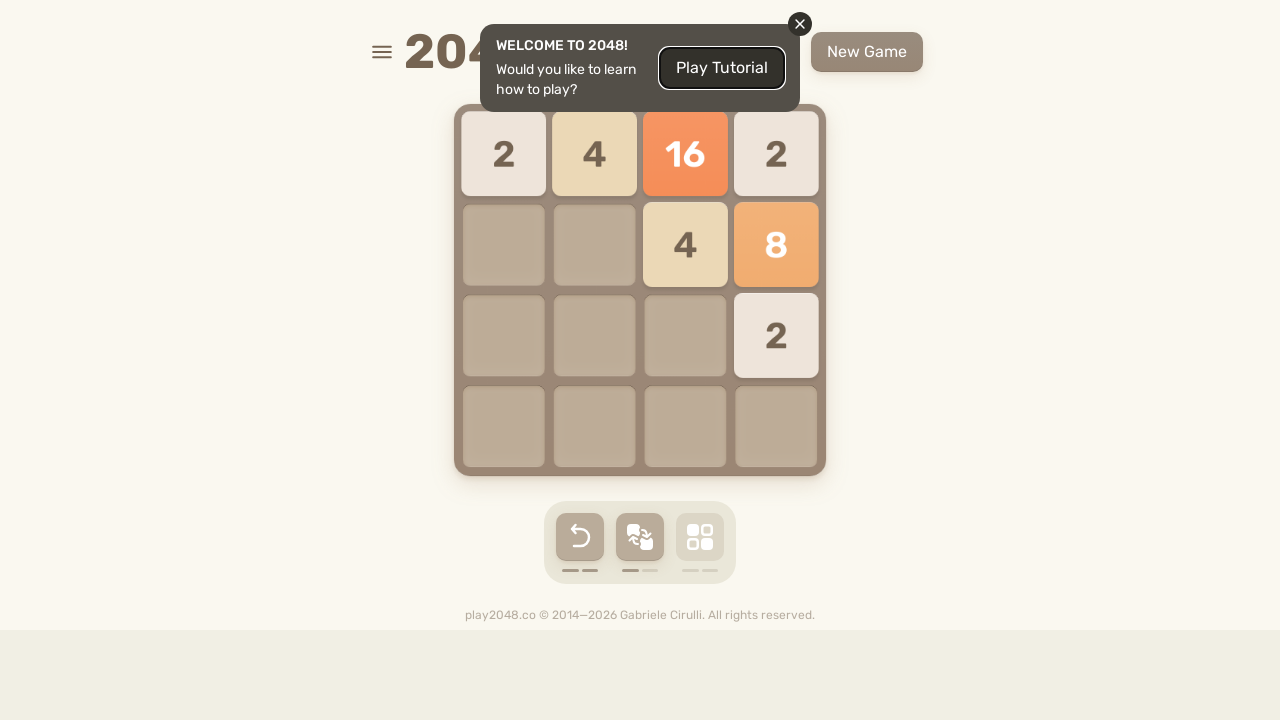

Waited 500ms for animation after move 20
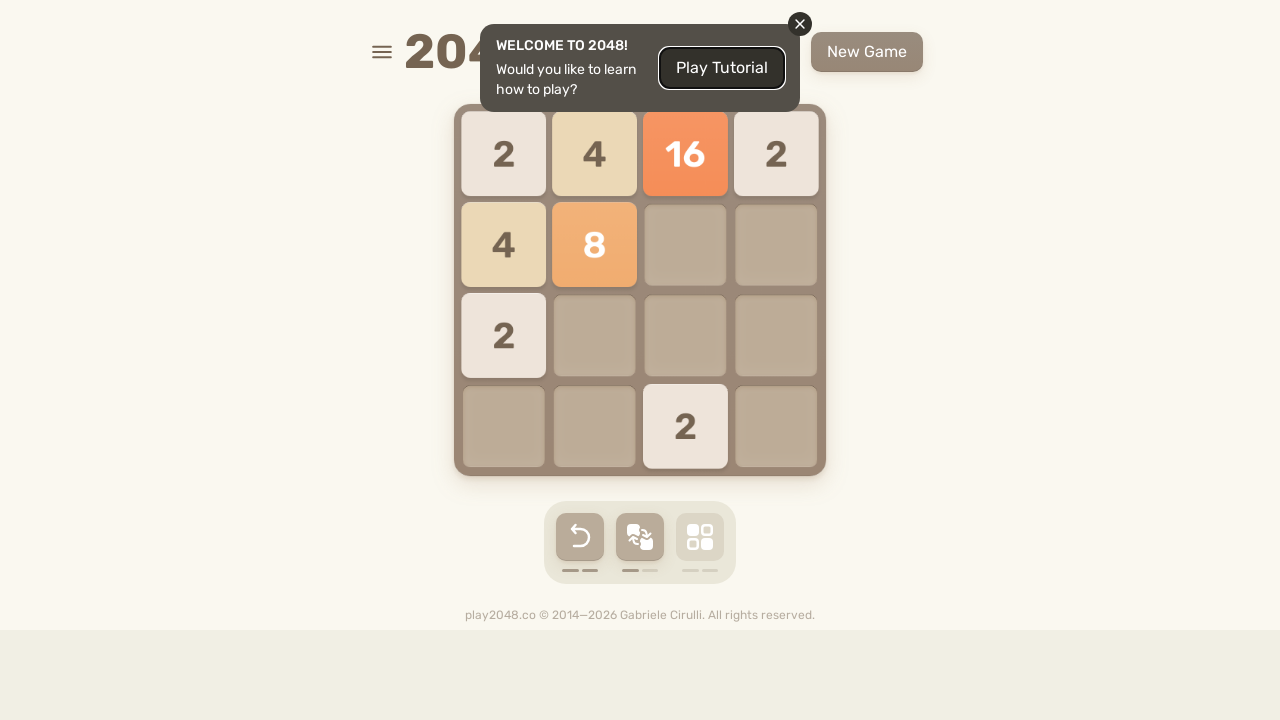

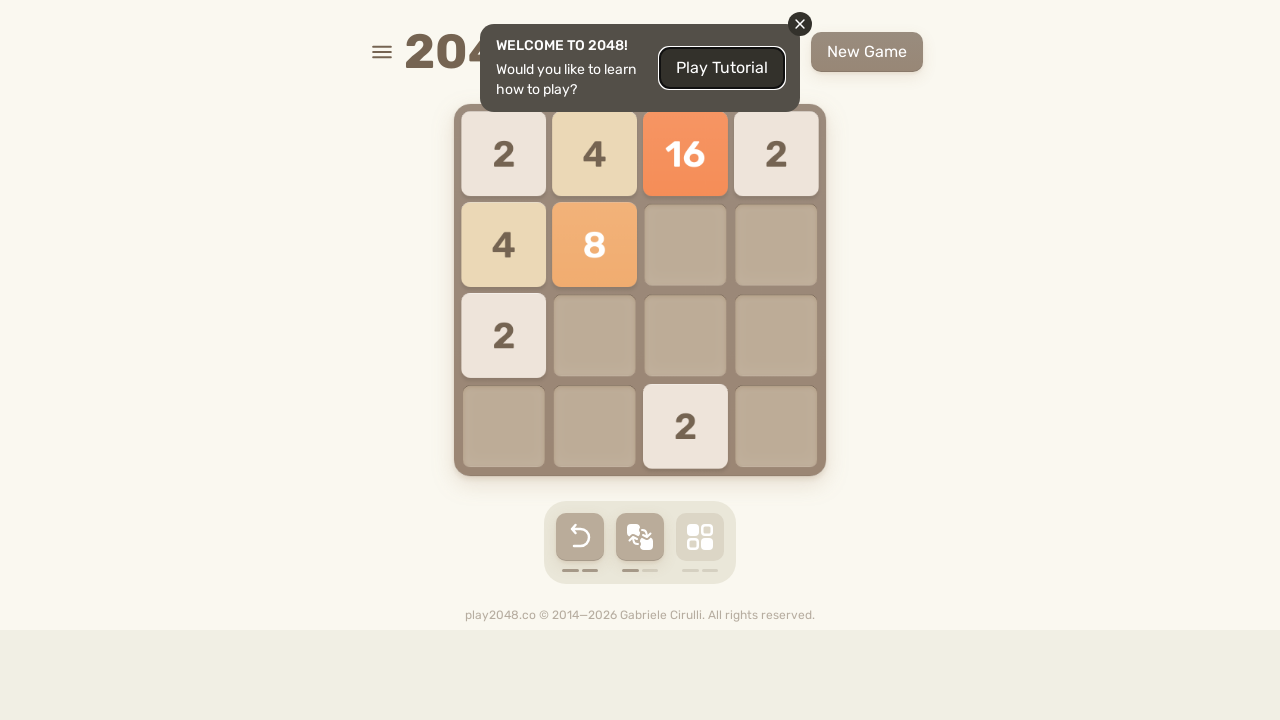